Navigates to a quotes website and scrolls to the bottom of the page to load all dynamically loaded content

Starting URL: https://quotes.toscrape.com/scroll

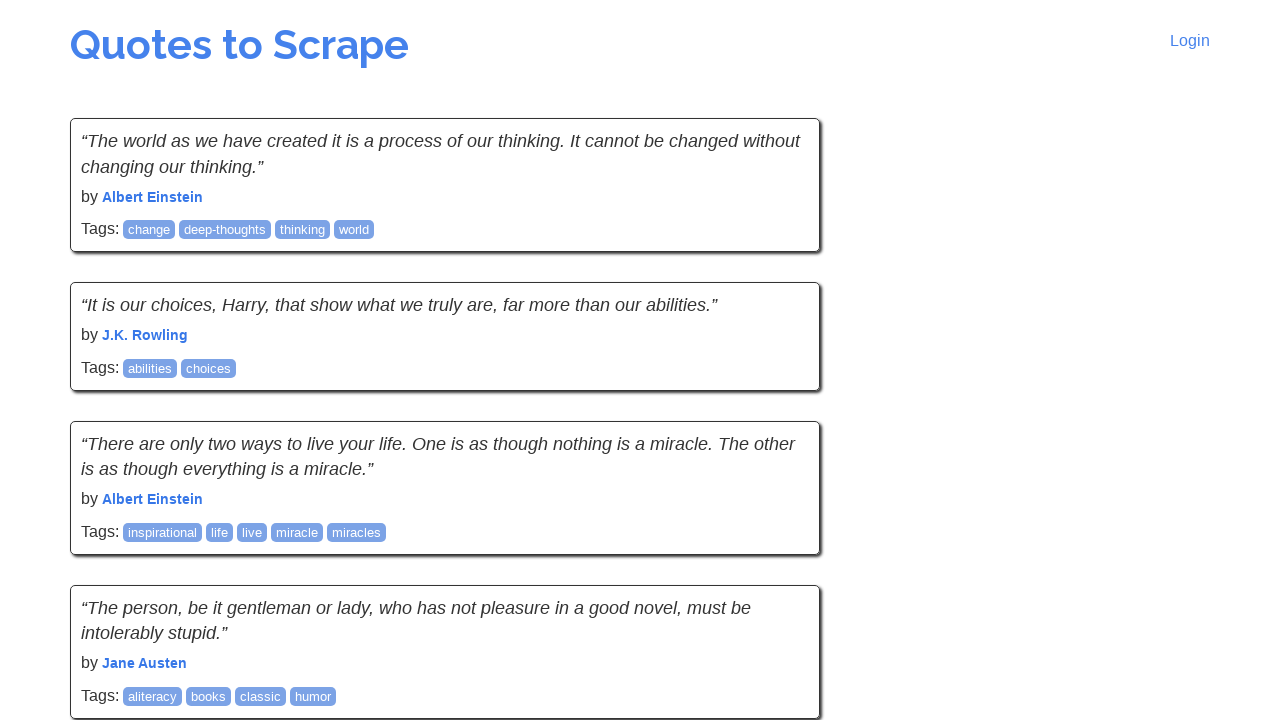

Navigated to quotes website at https://quotes.toscrape.com/scroll
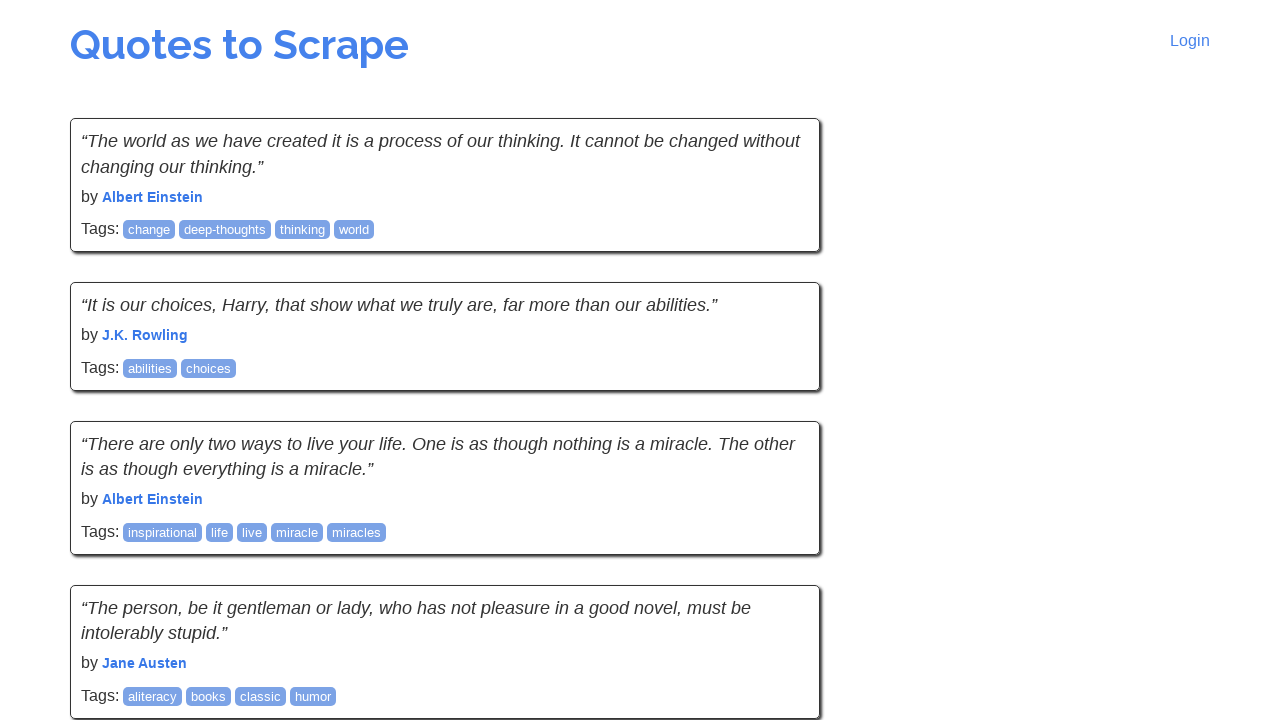

Evaluated initial page scroll height
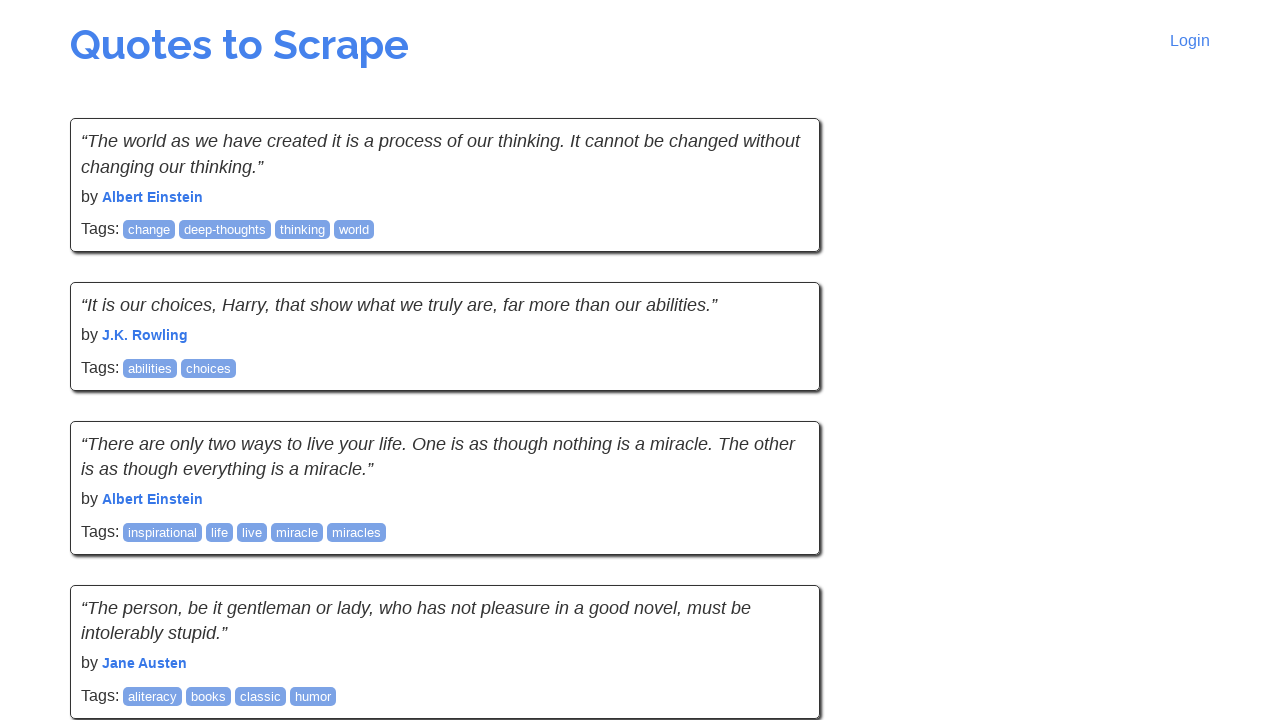

Scrolled to bottom of page
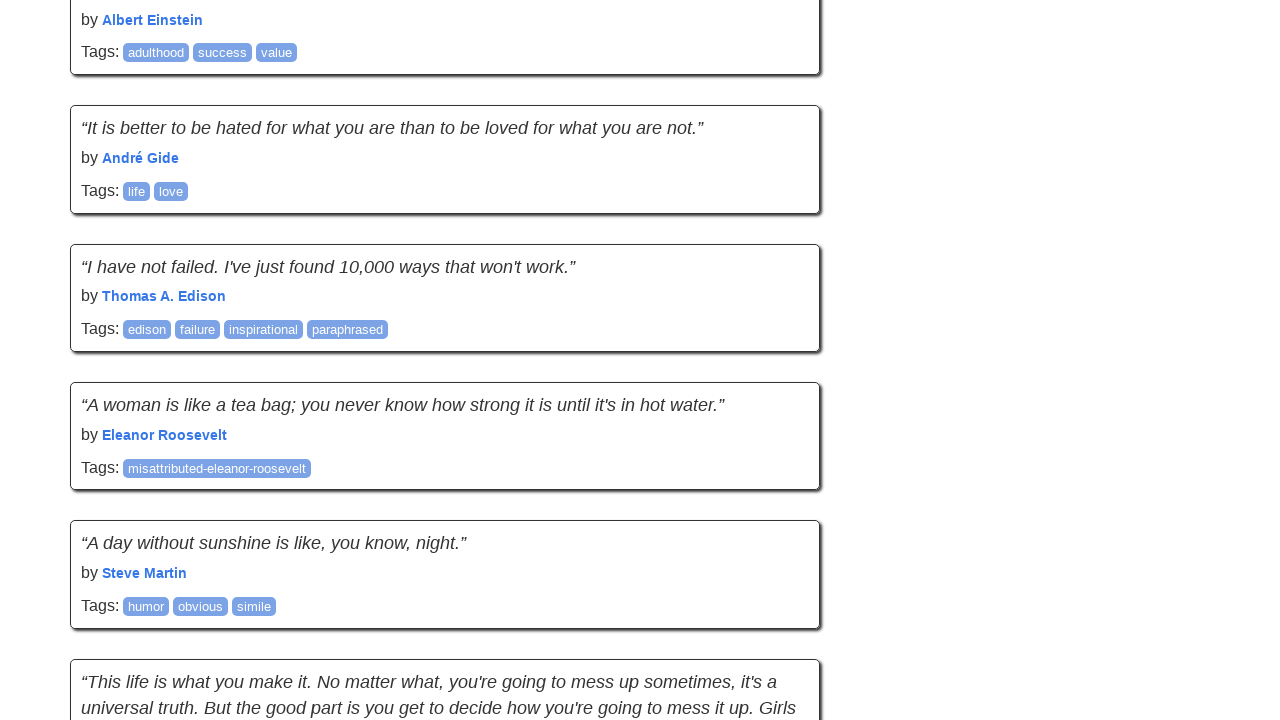

Waited 1 second for new content to load dynamically
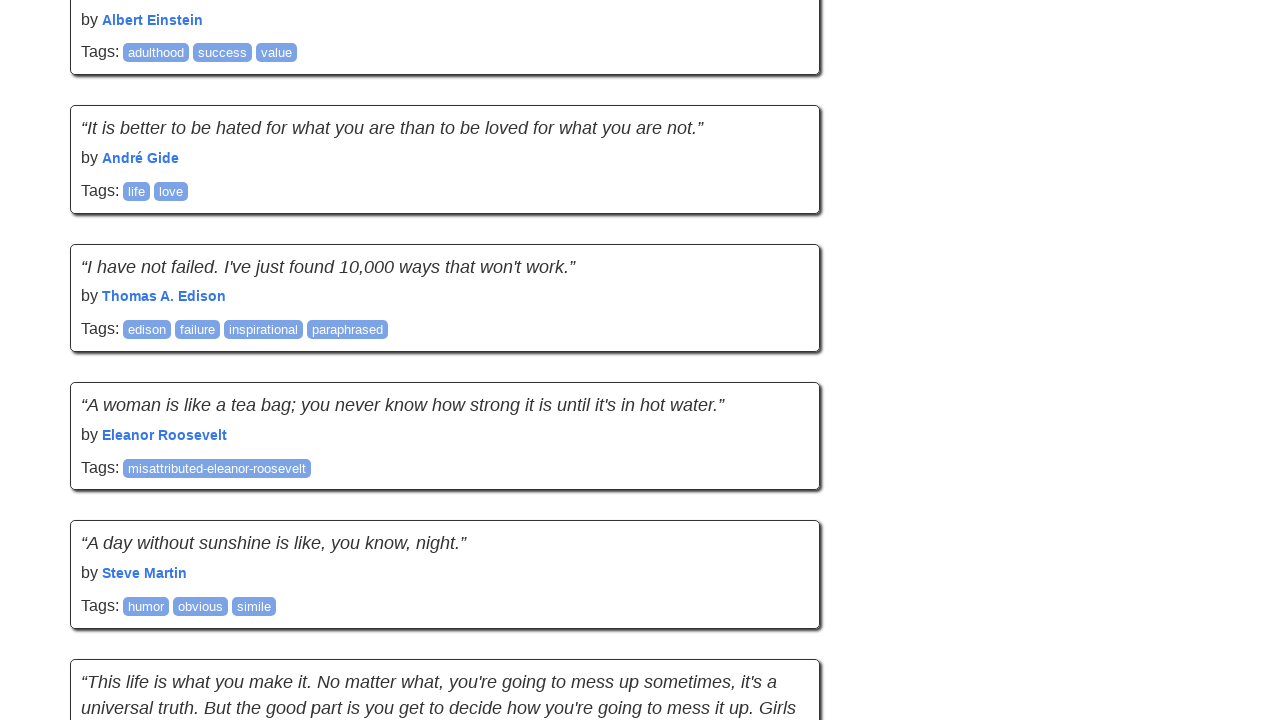

Evaluated new page scroll height
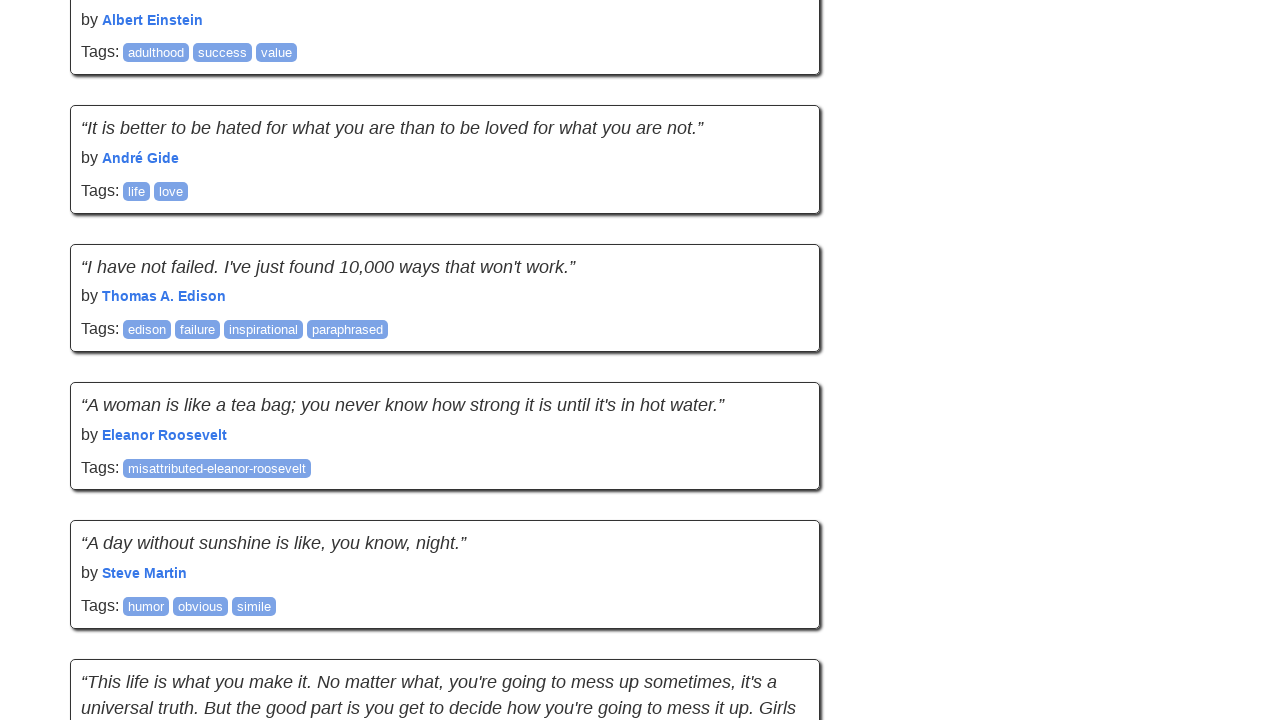

New content detected - continuing to scroll
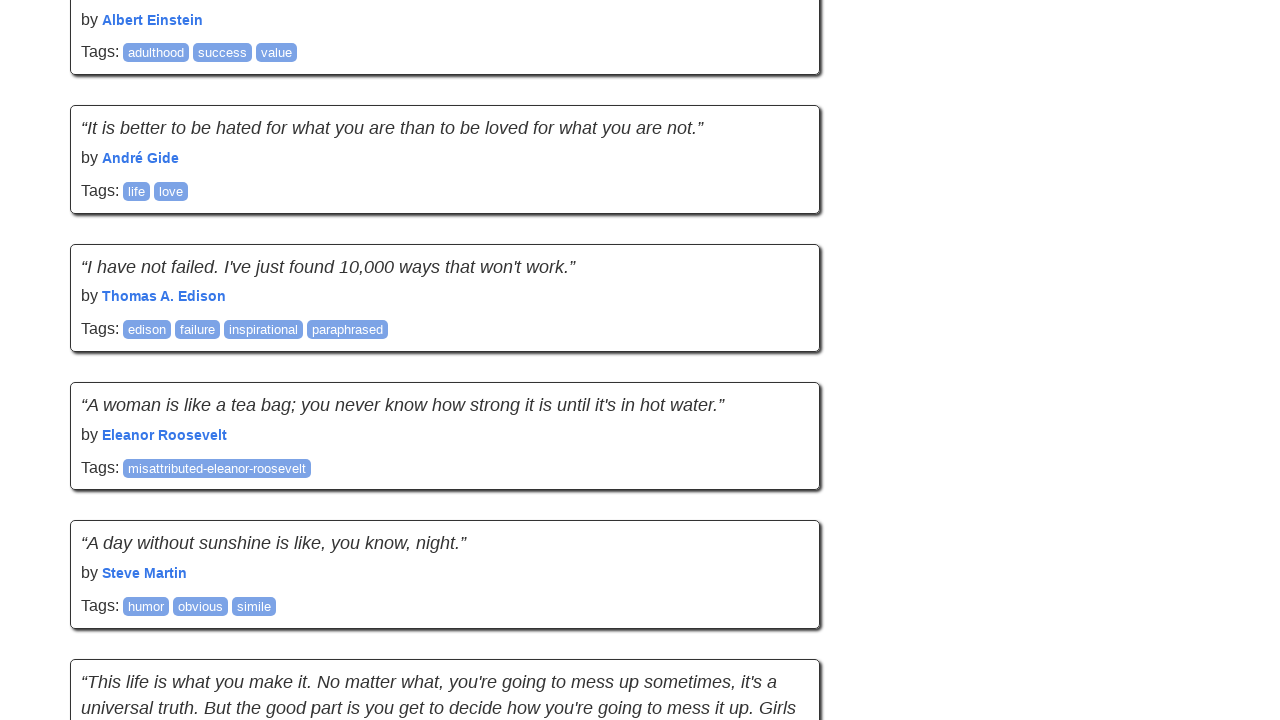

Scrolled to bottom of page
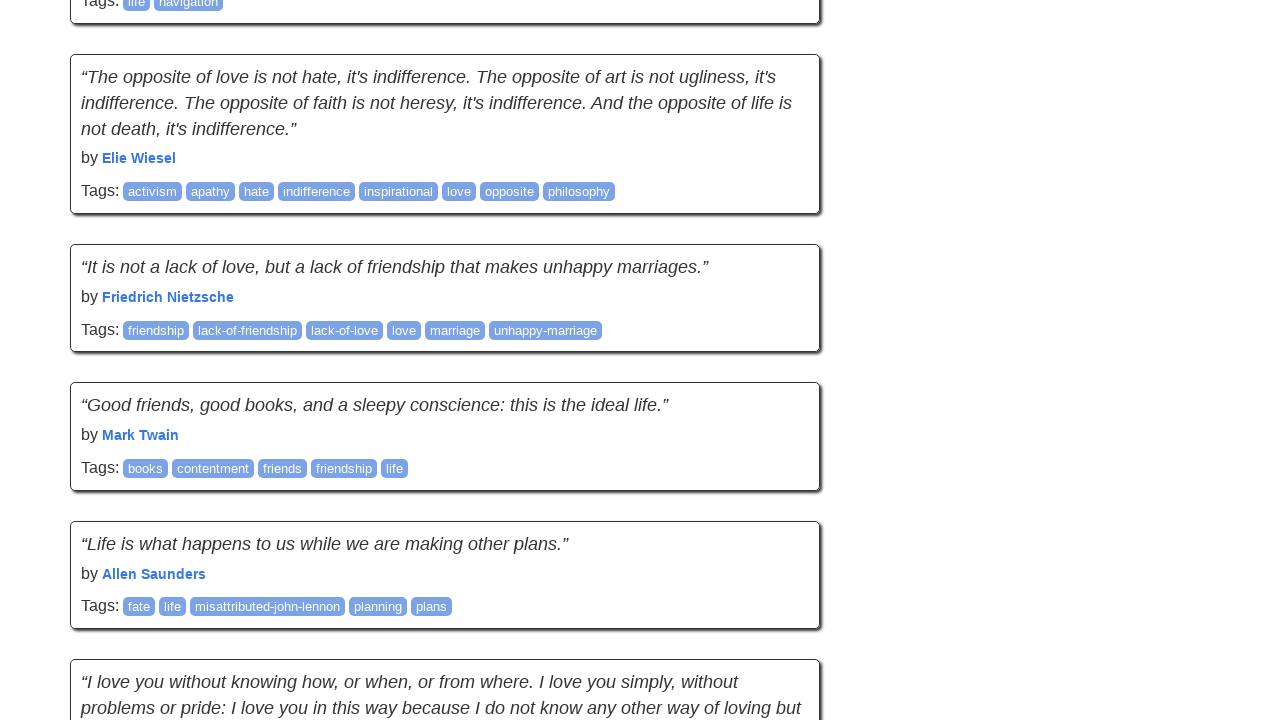

Waited 1 second for new content to load dynamically
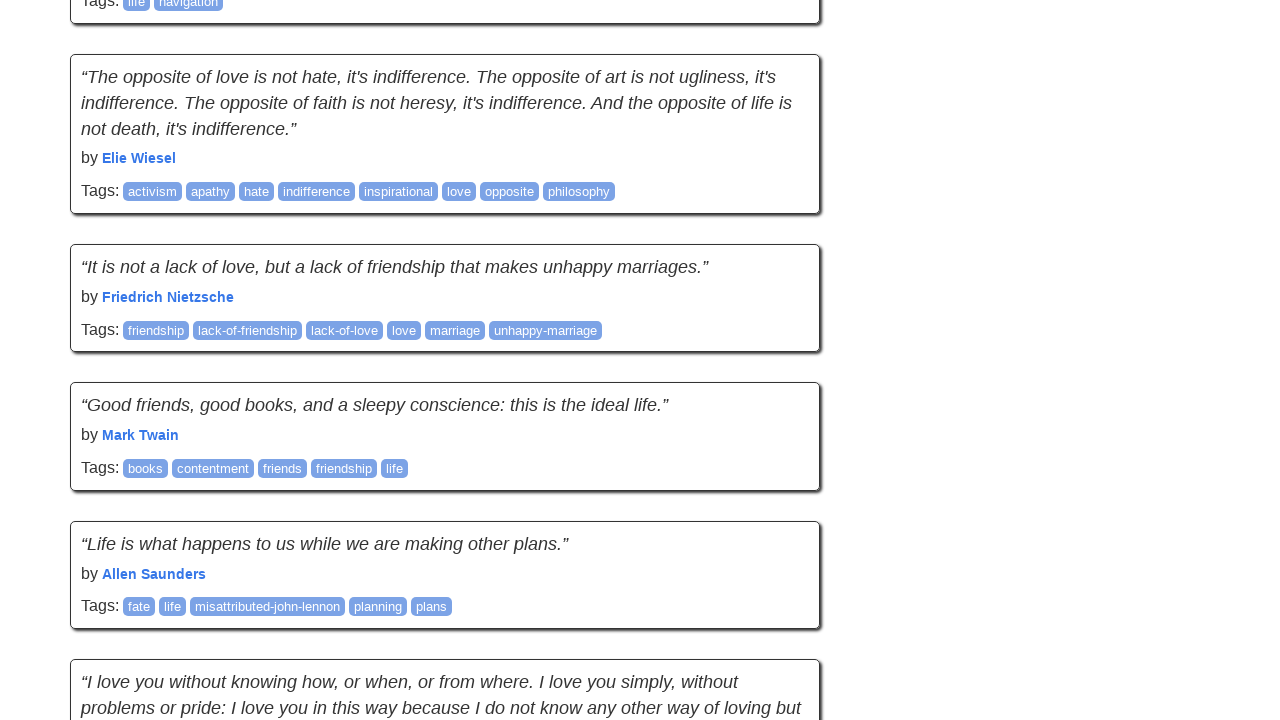

Evaluated new page scroll height
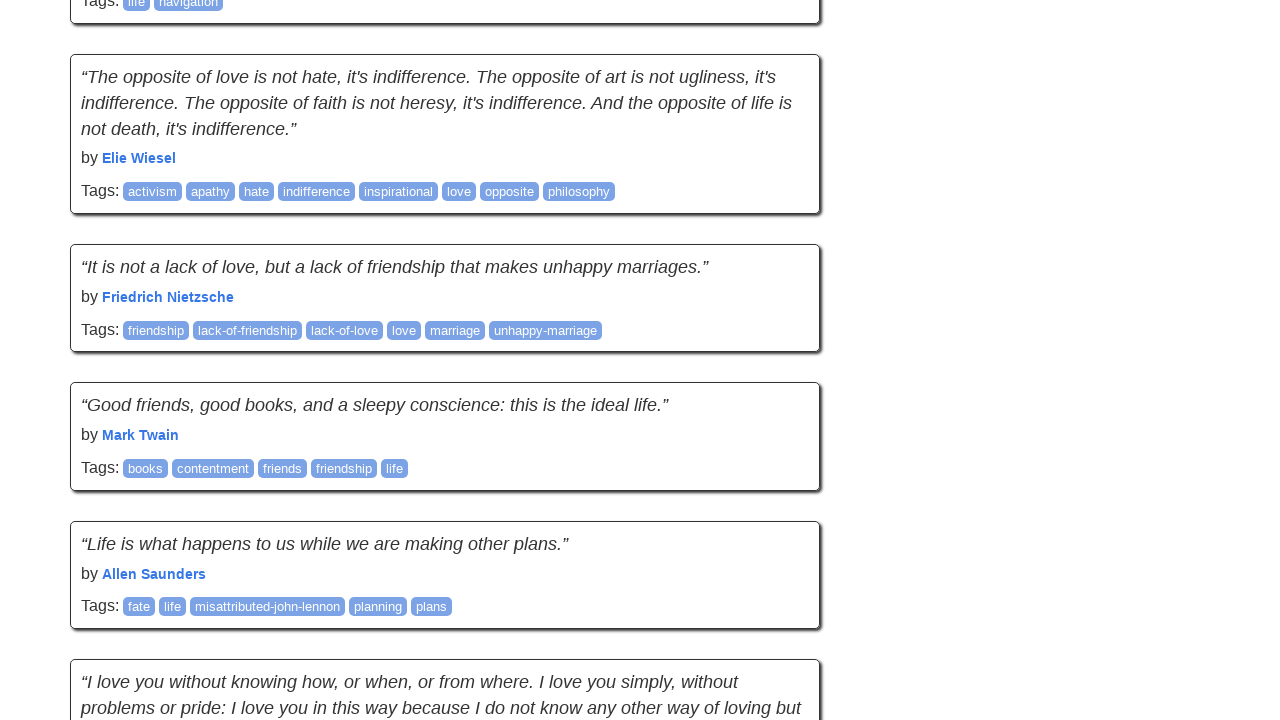

New content detected - continuing to scroll
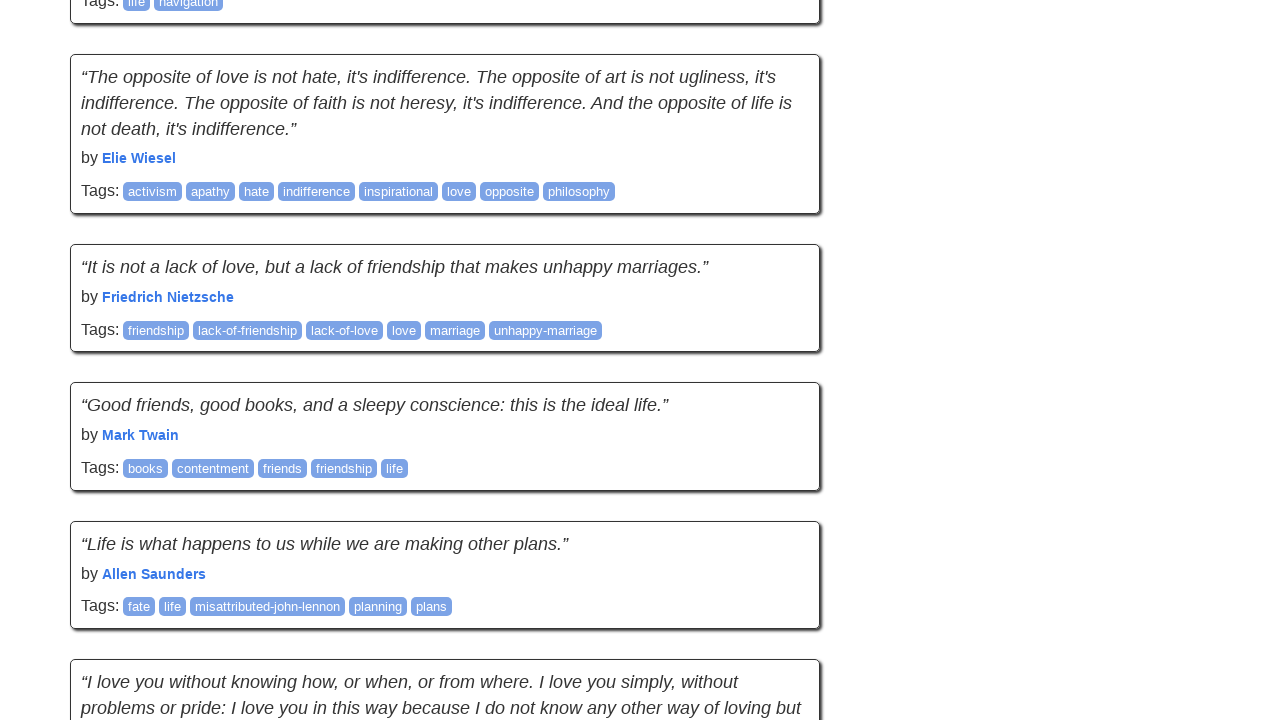

Scrolled to bottom of page
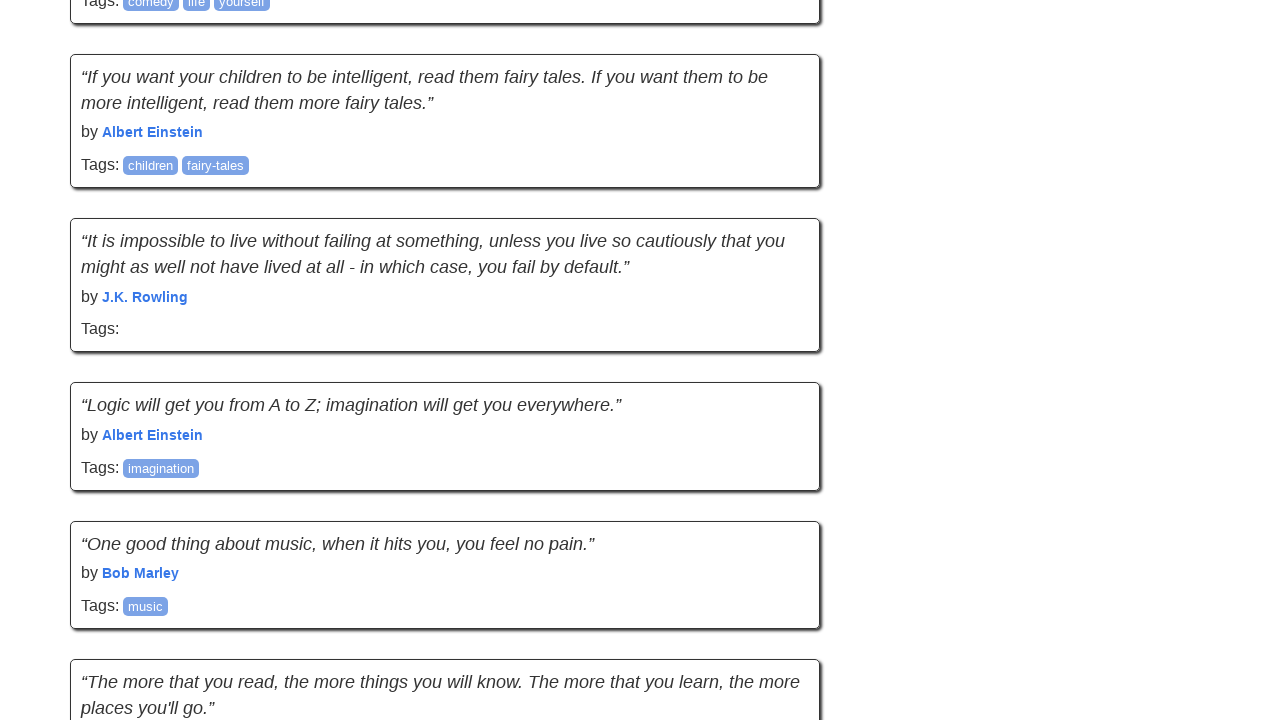

Waited 1 second for new content to load dynamically
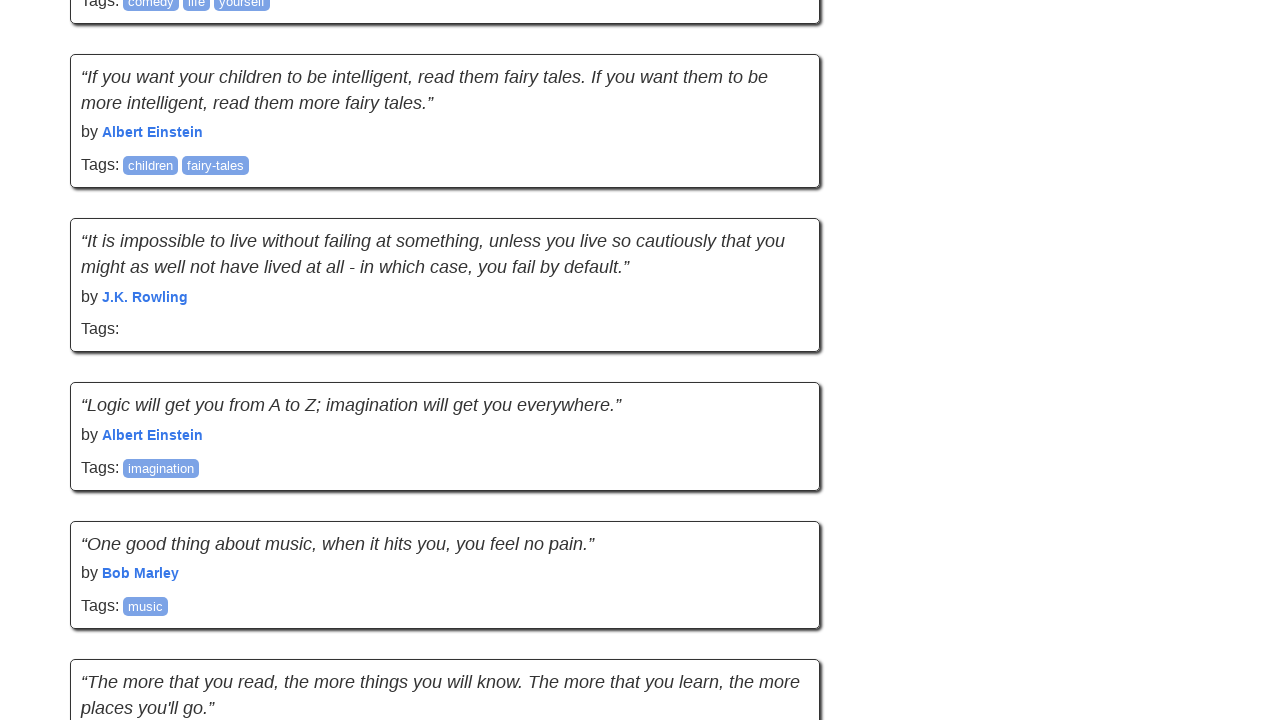

Evaluated new page scroll height
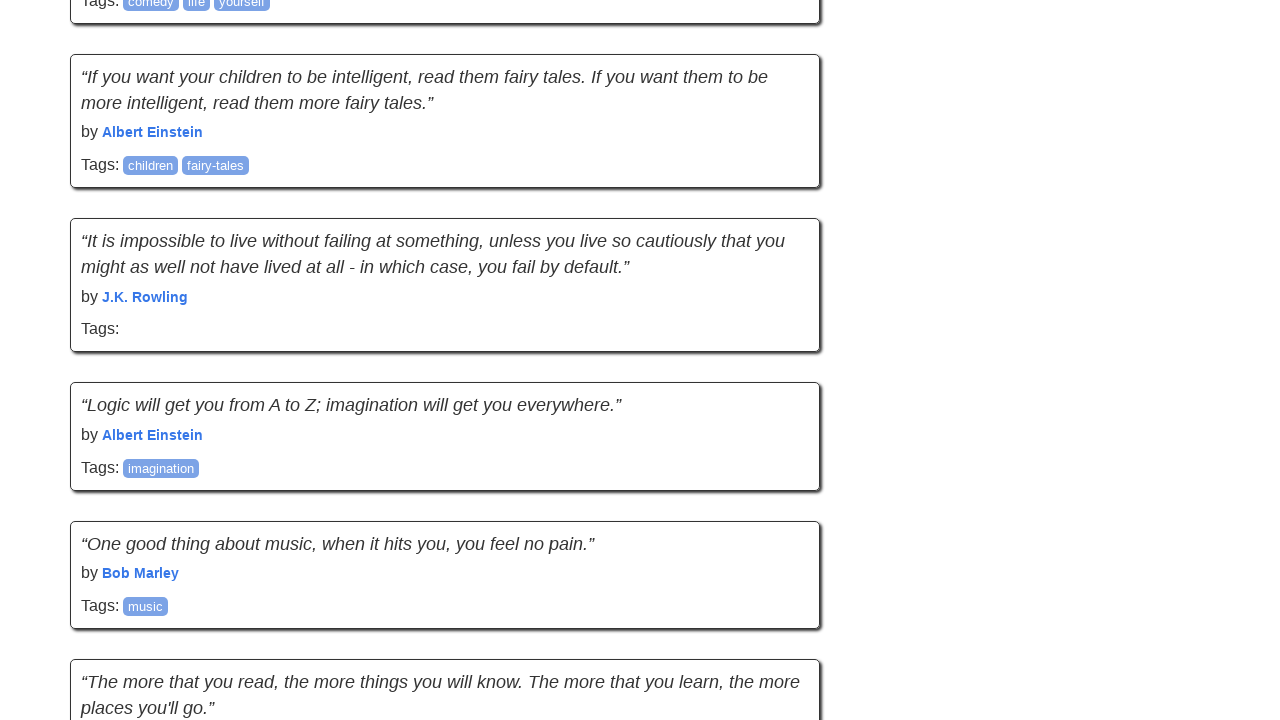

New content detected - continuing to scroll
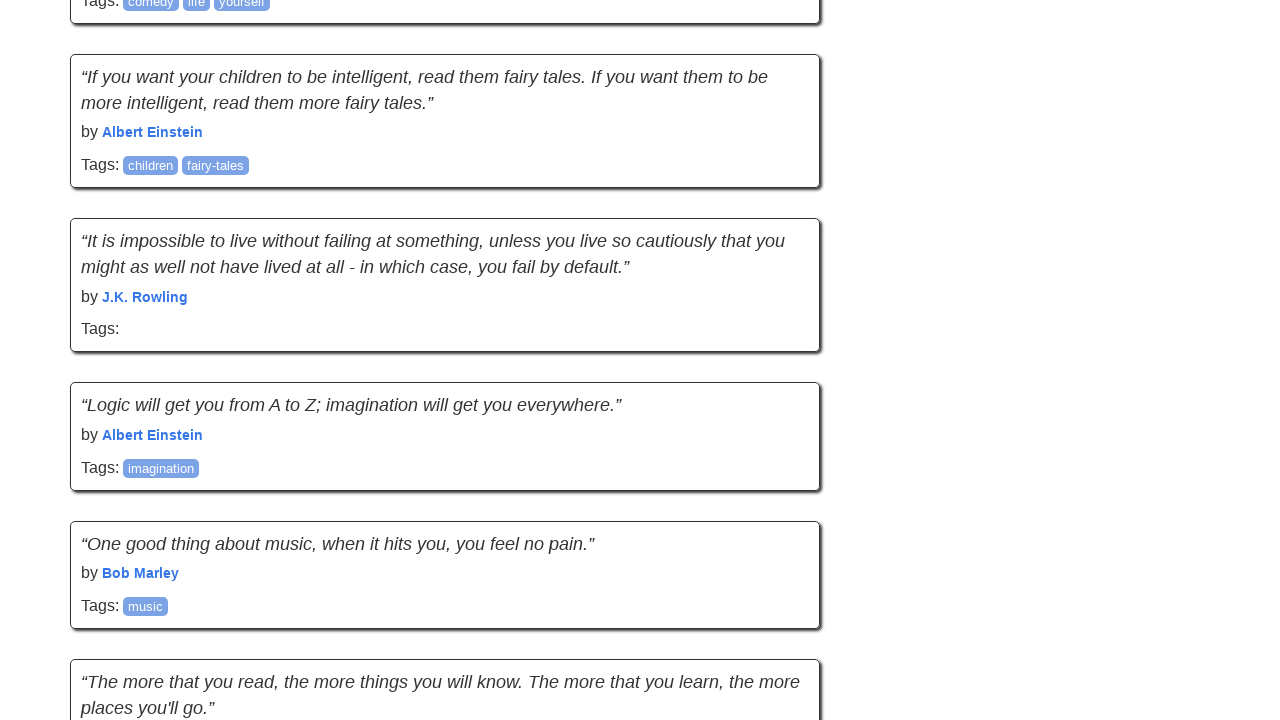

Scrolled to bottom of page
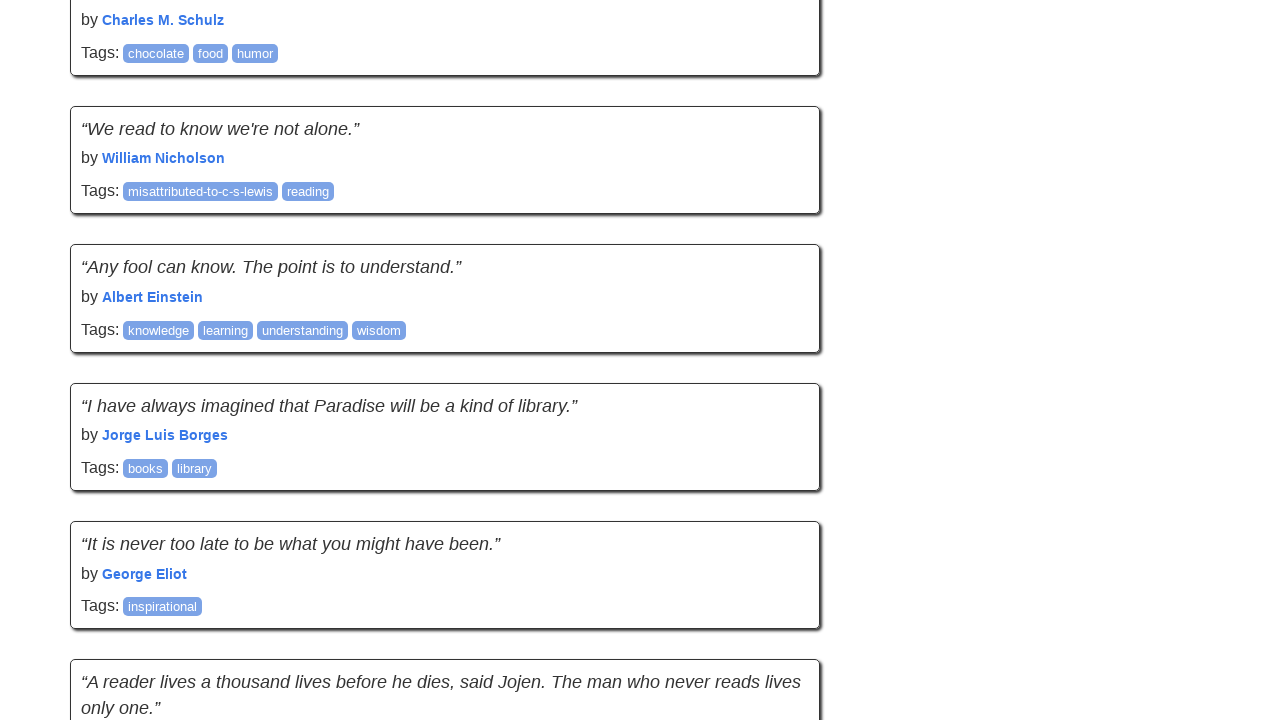

Waited 1 second for new content to load dynamically
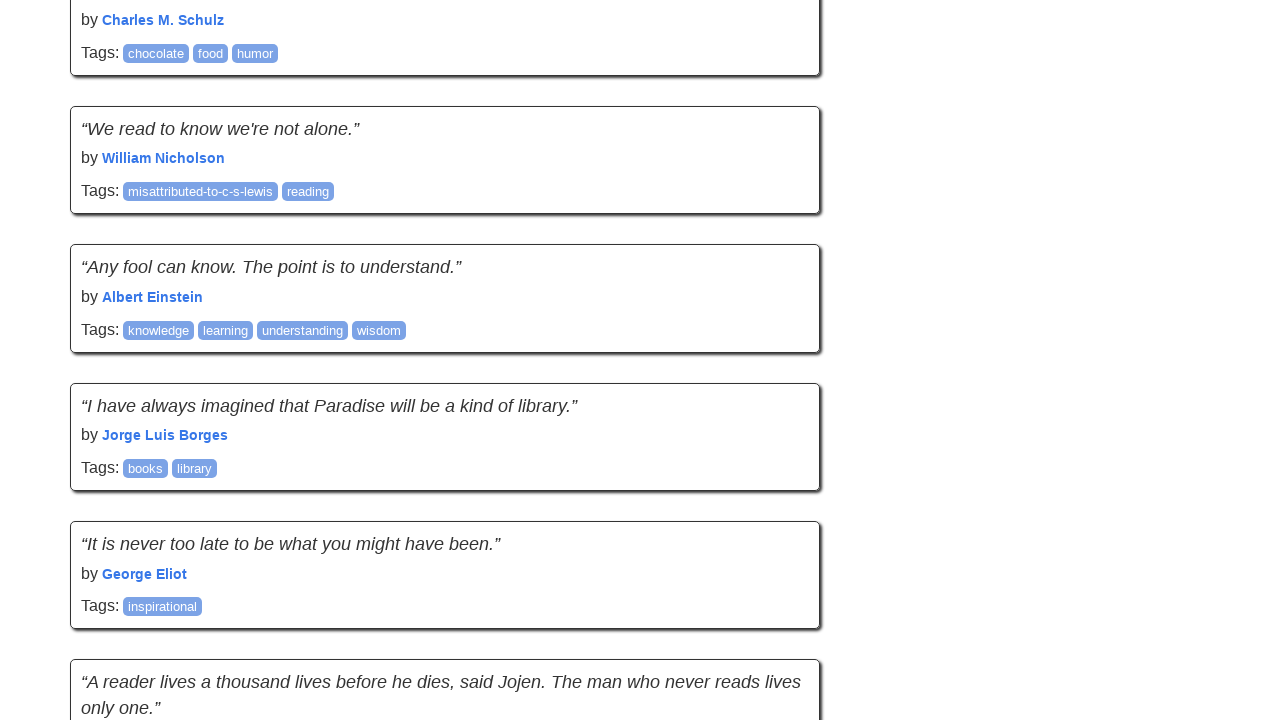

Evaluated new page scroll height
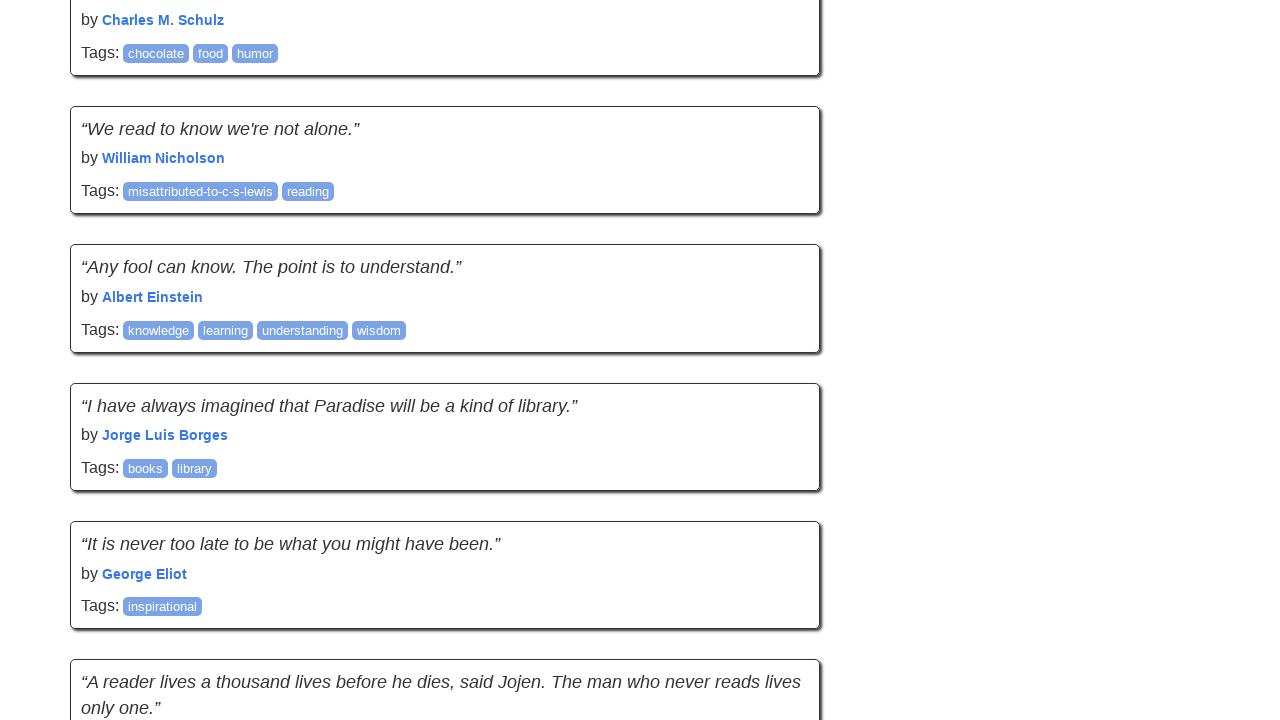

New content detected - continuing to scroll
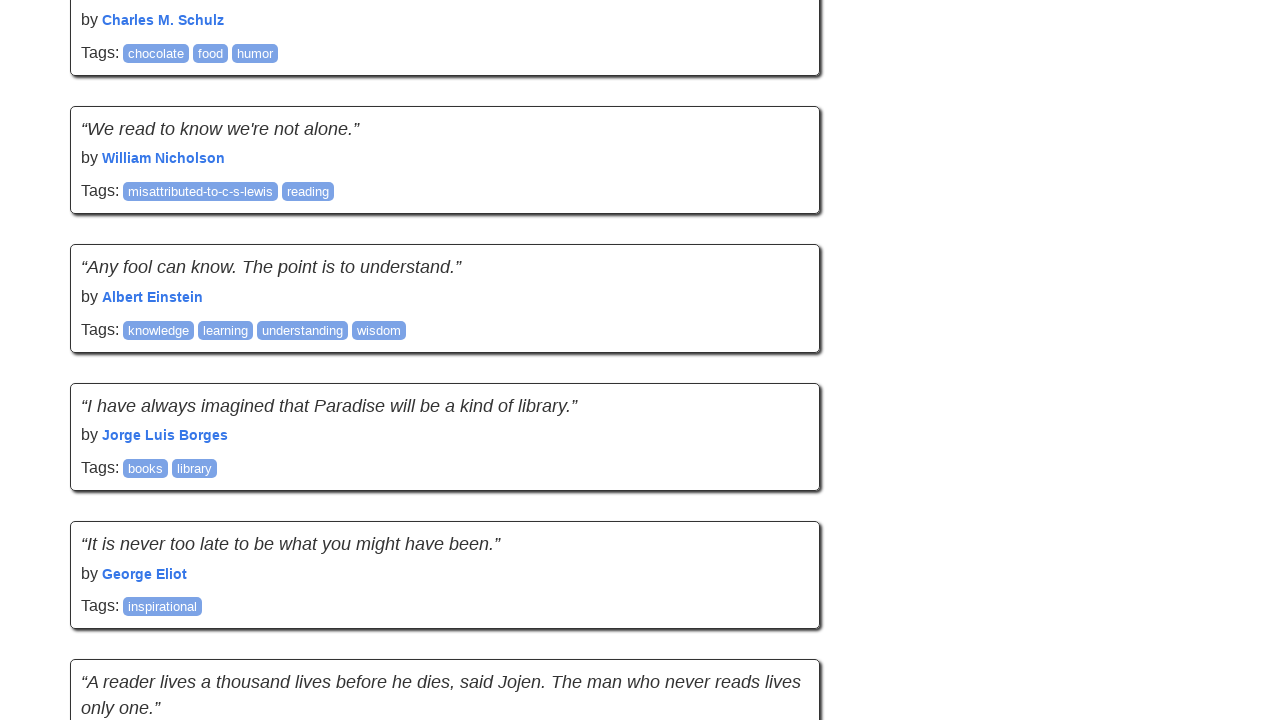

Scrolled to bottom of page
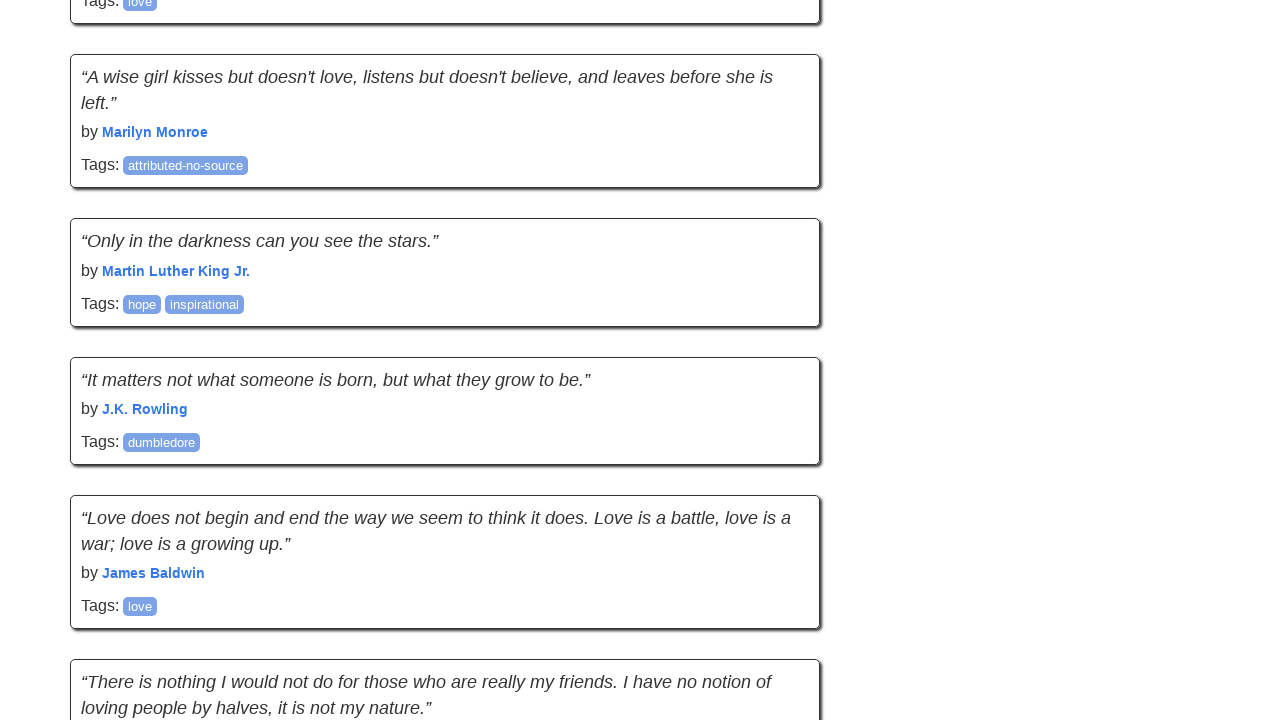

Waited 1 second for new content to load dynamically
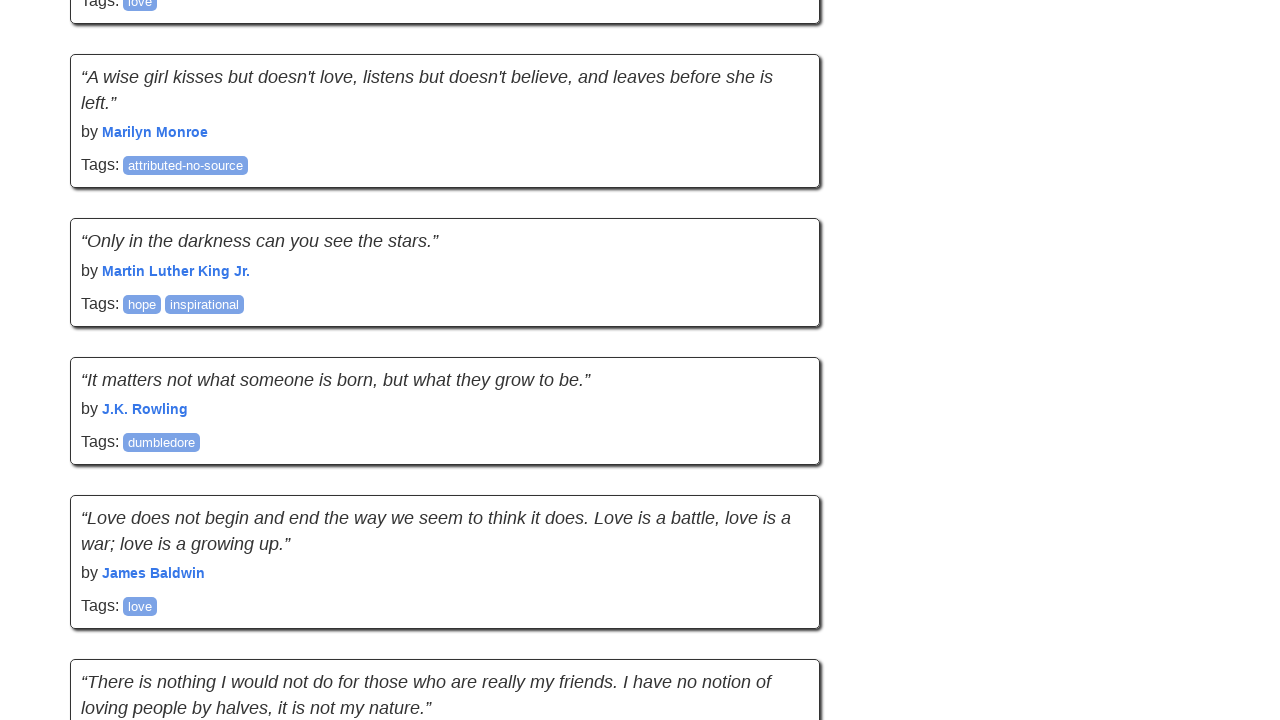

Evaluated new page scroll height
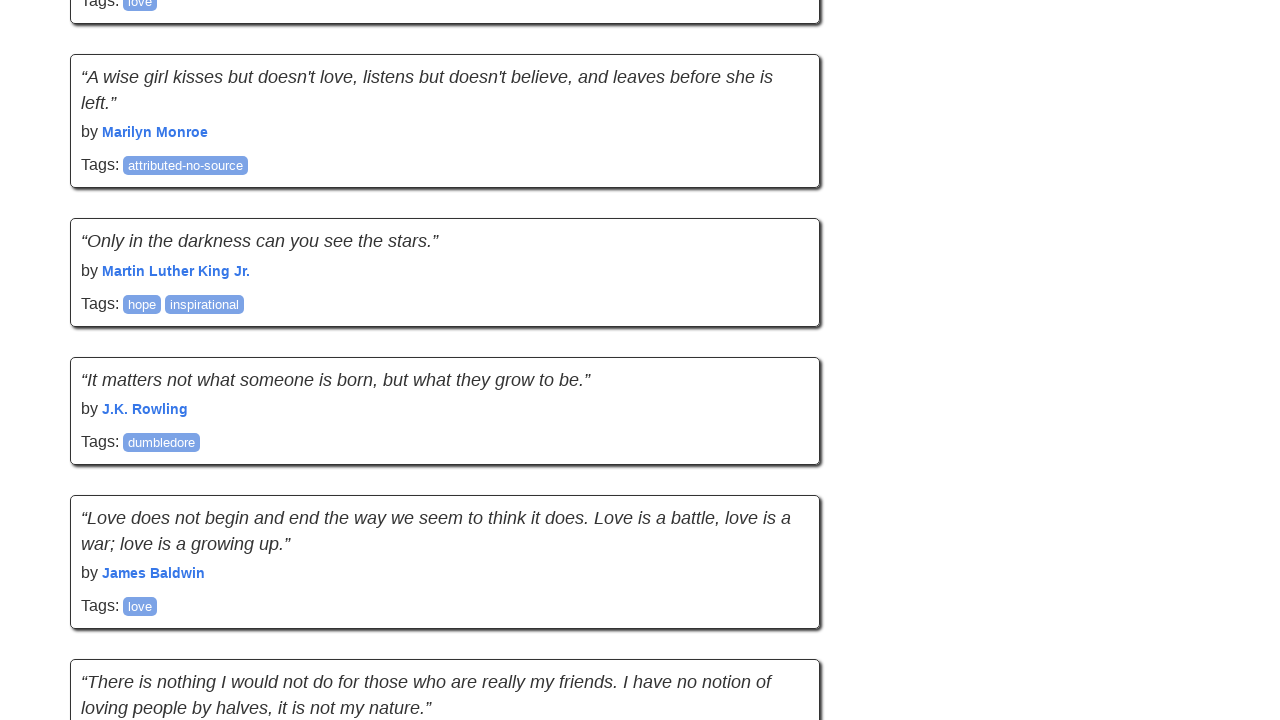

New content detected - continuing to scroll
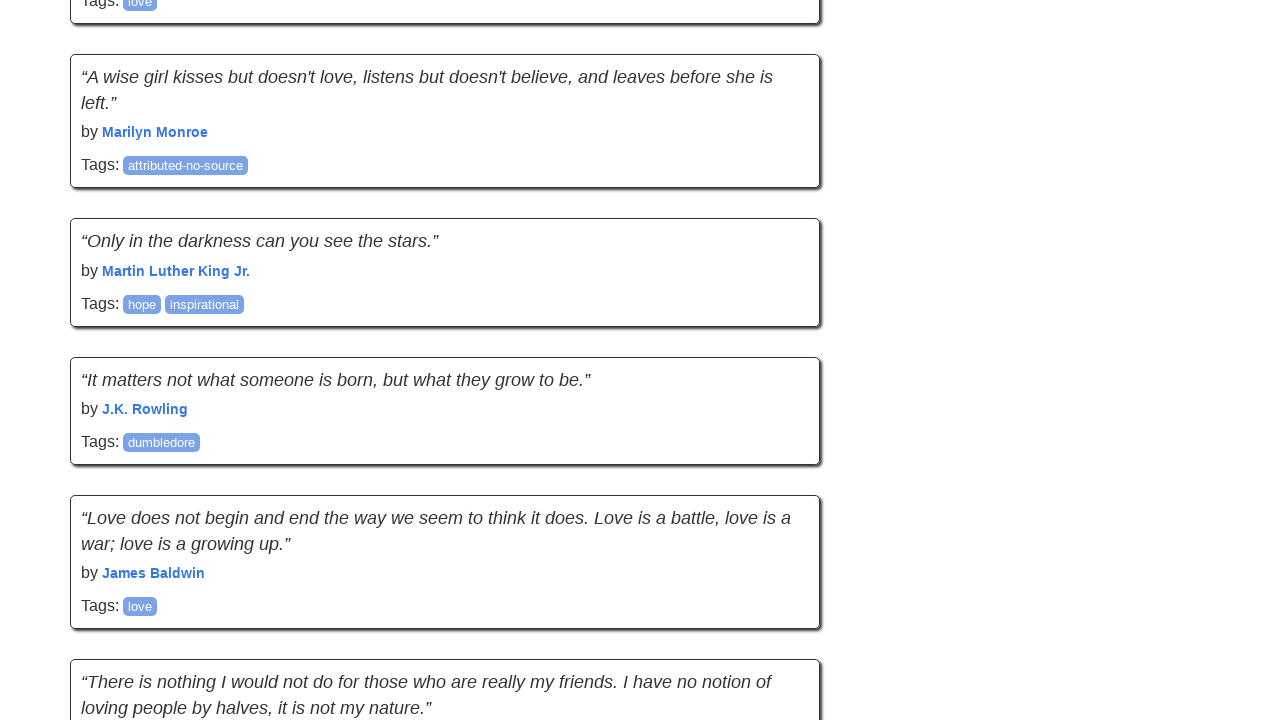

Scrolled to bottom of page
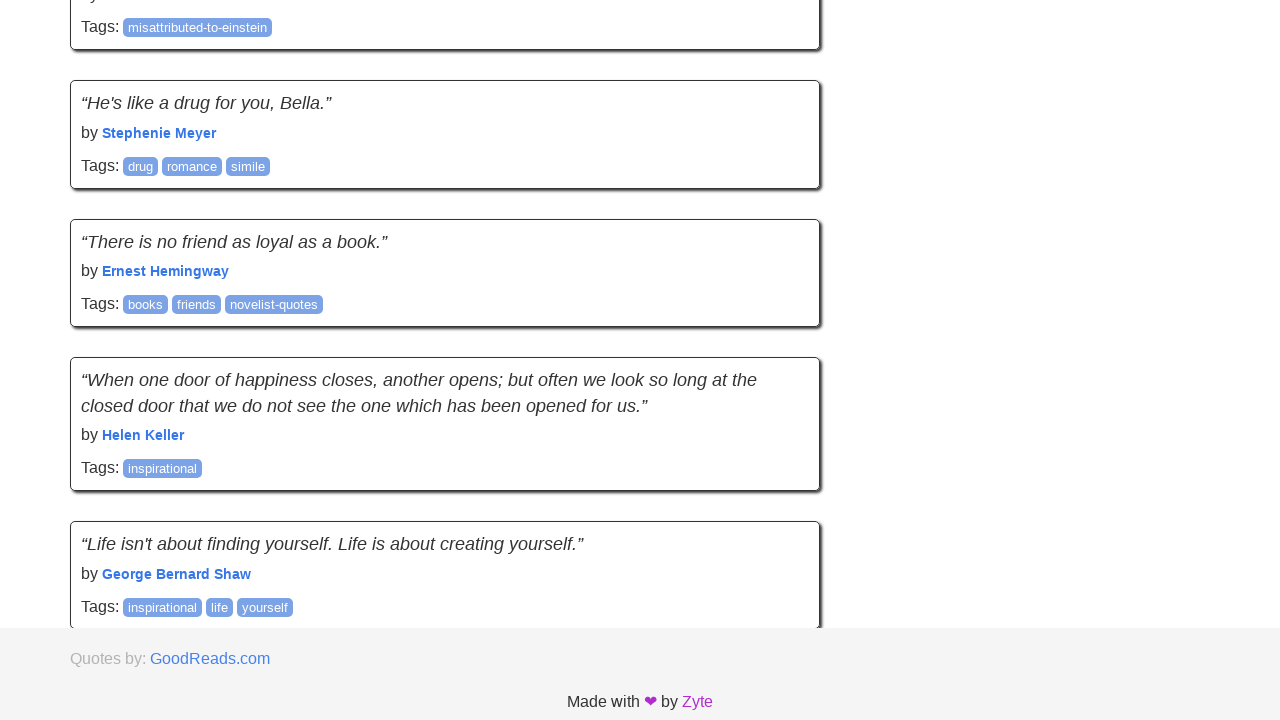

Waited 1 second for new content to load dynamically
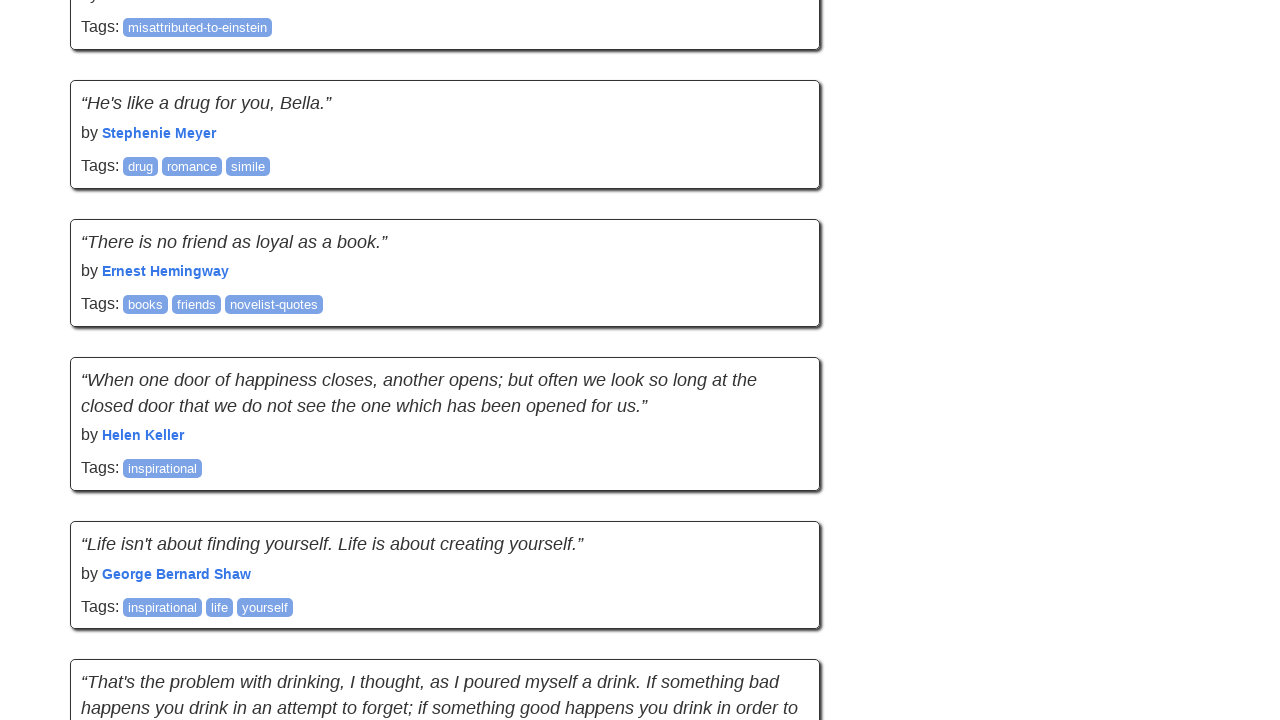

Evaluated new page scroll height
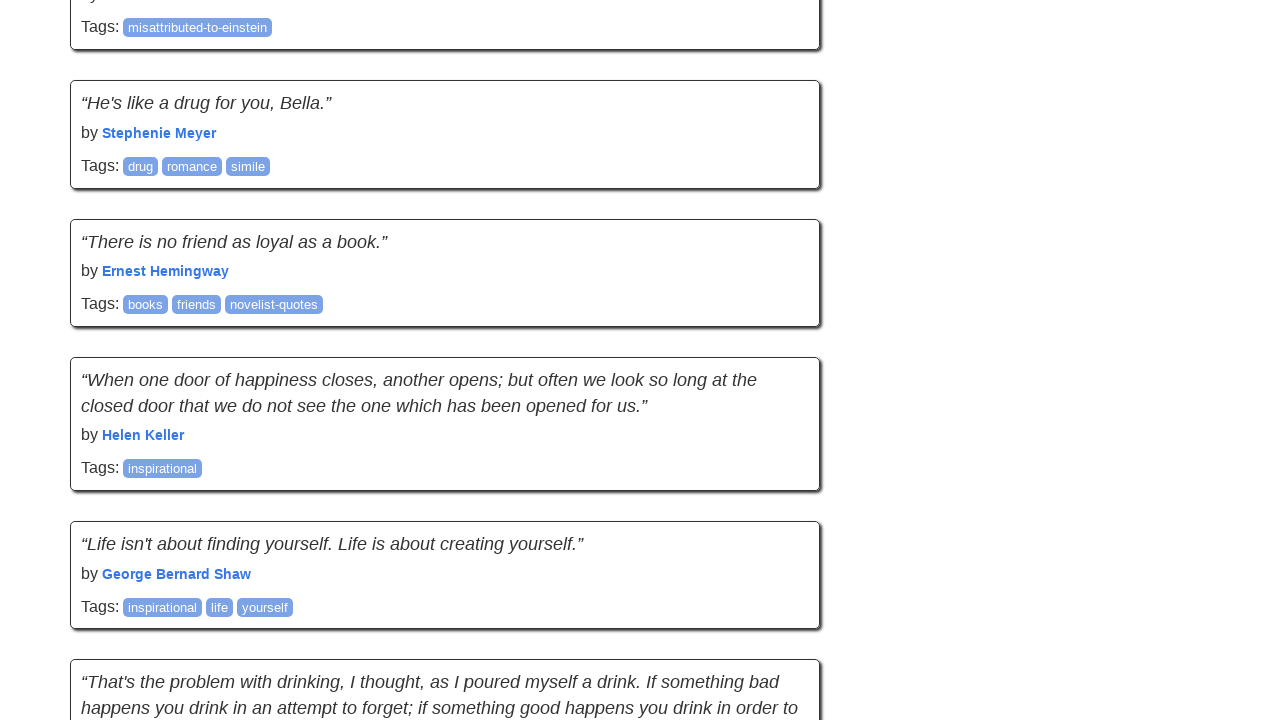

New content detected - continuing to scroll
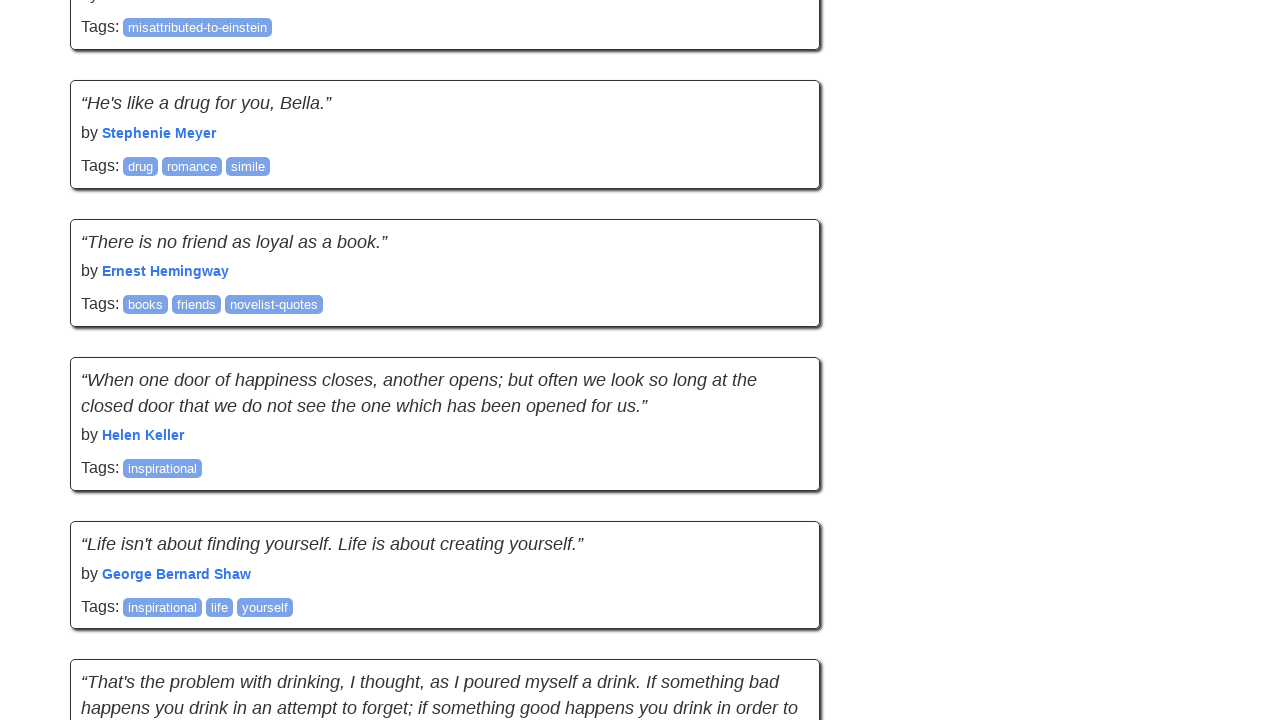

Scrolled to bottom of page
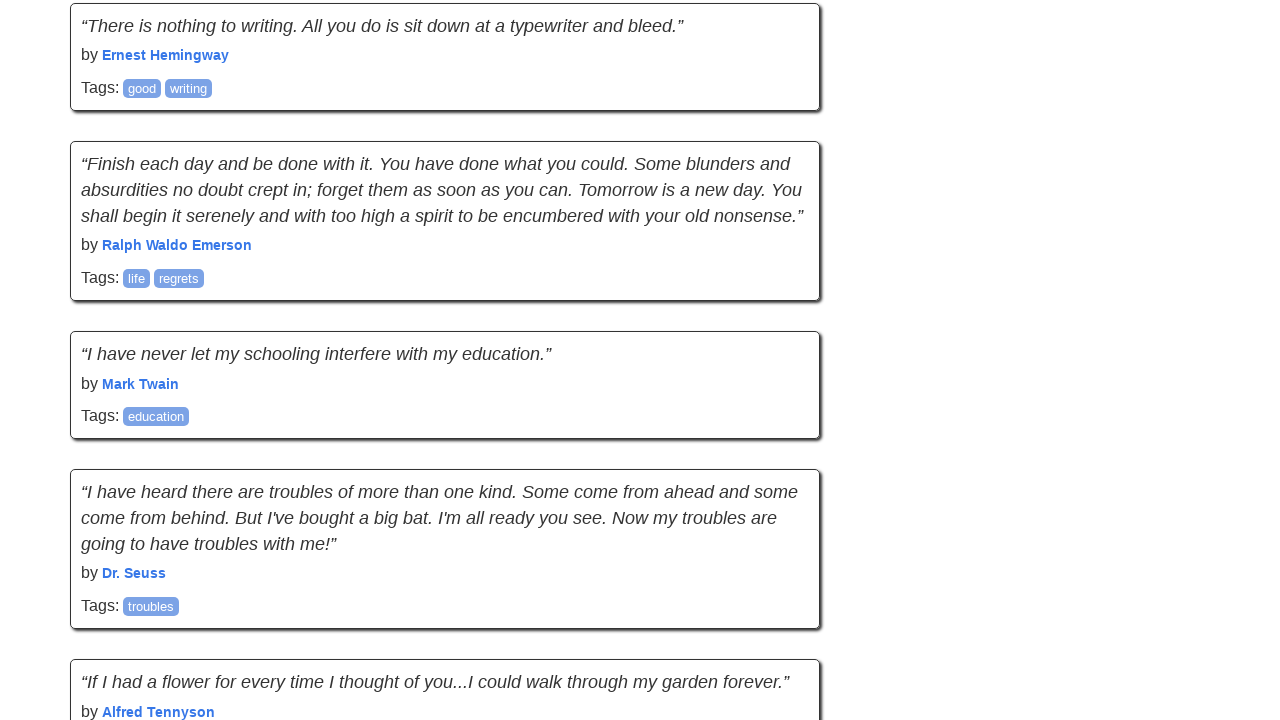

Waited 1 second for new content to load dynamically
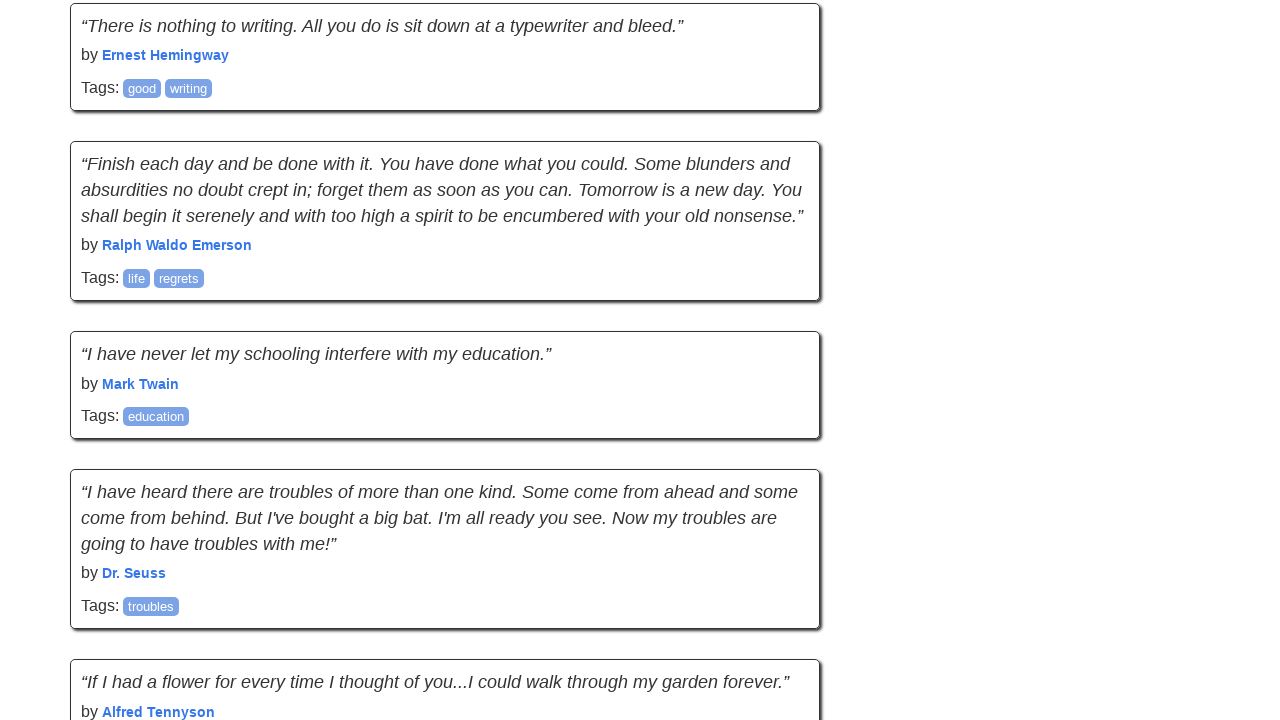

Evaluated new page scroll height
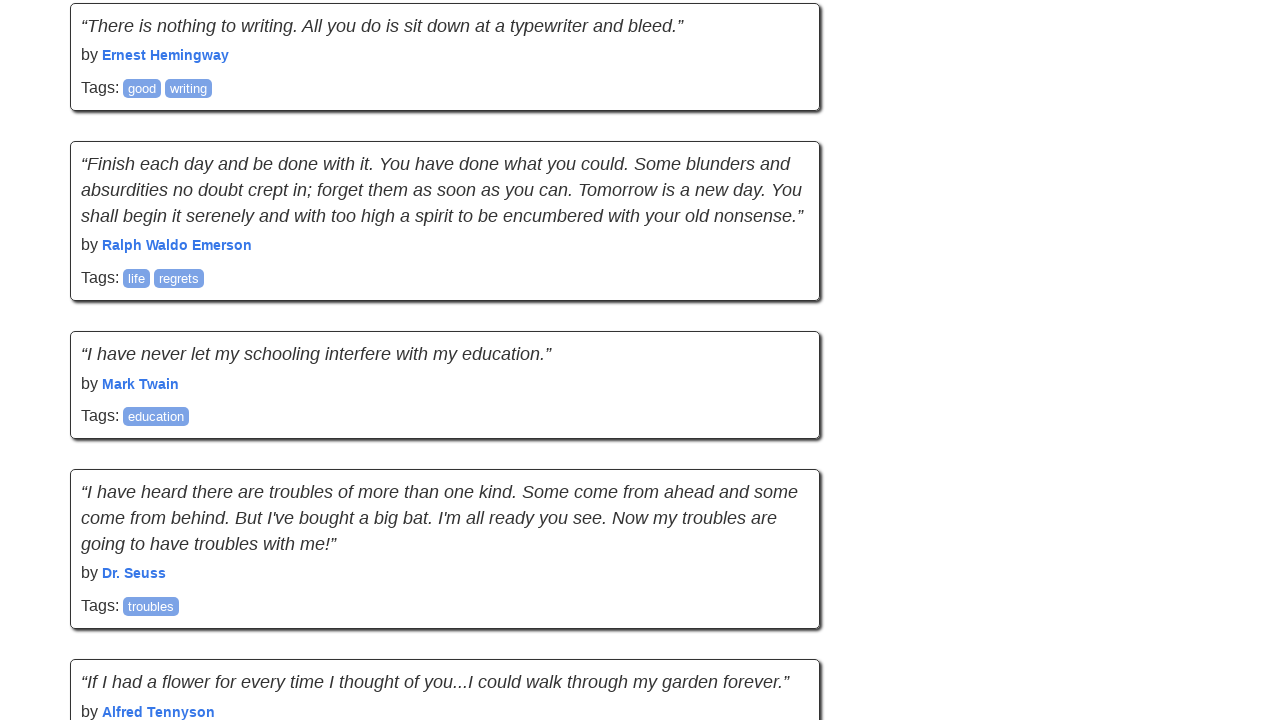

New content detected - continuing to scroll
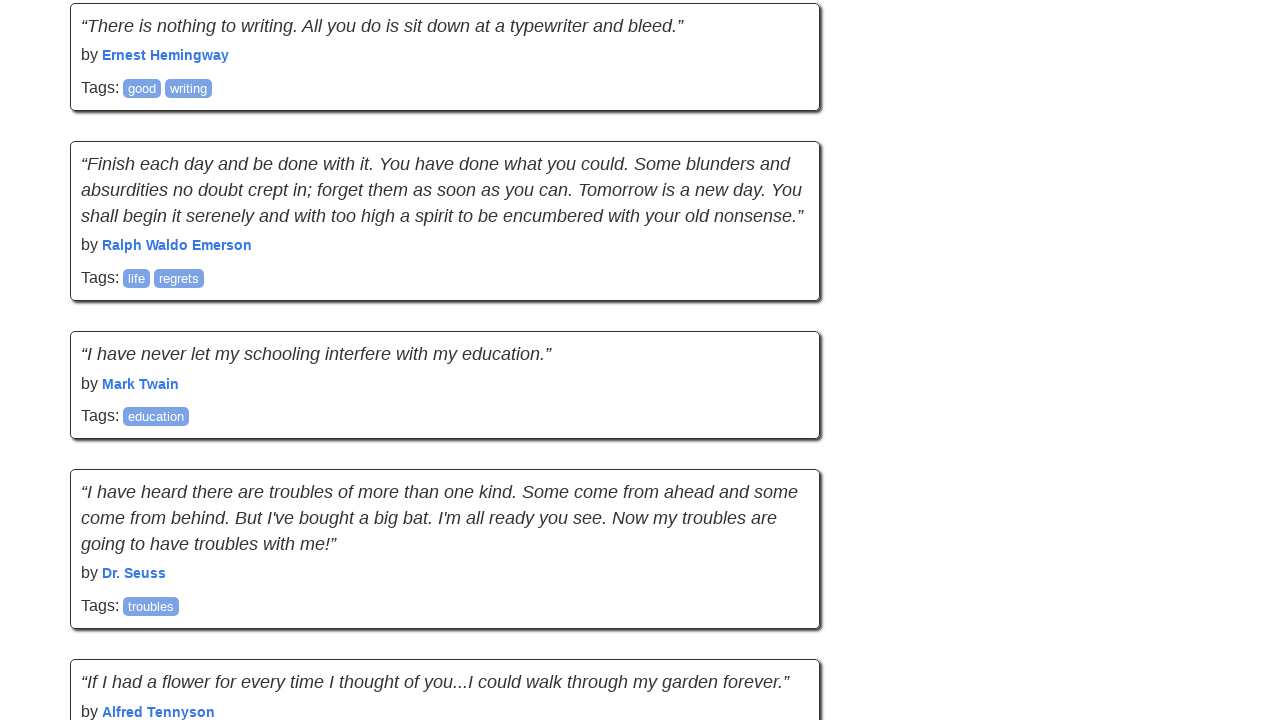

Scrolled to bottom of page
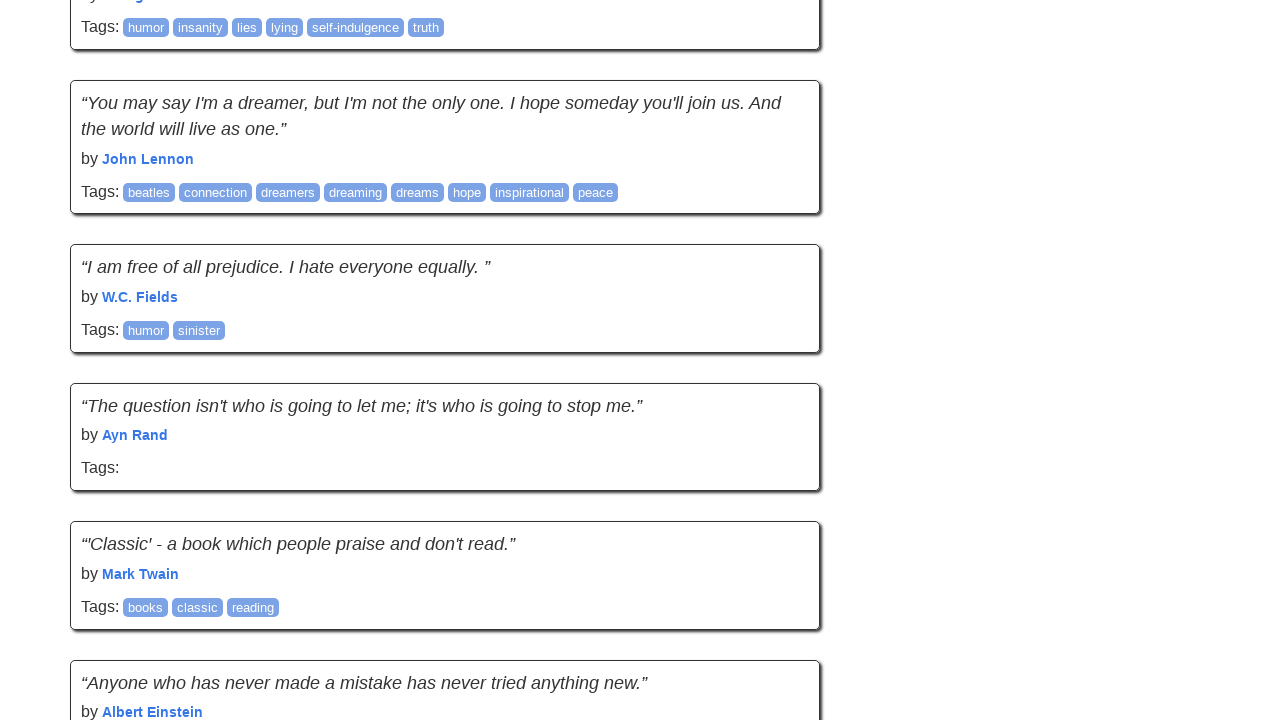

Waited 1 second for new content to load dynamically
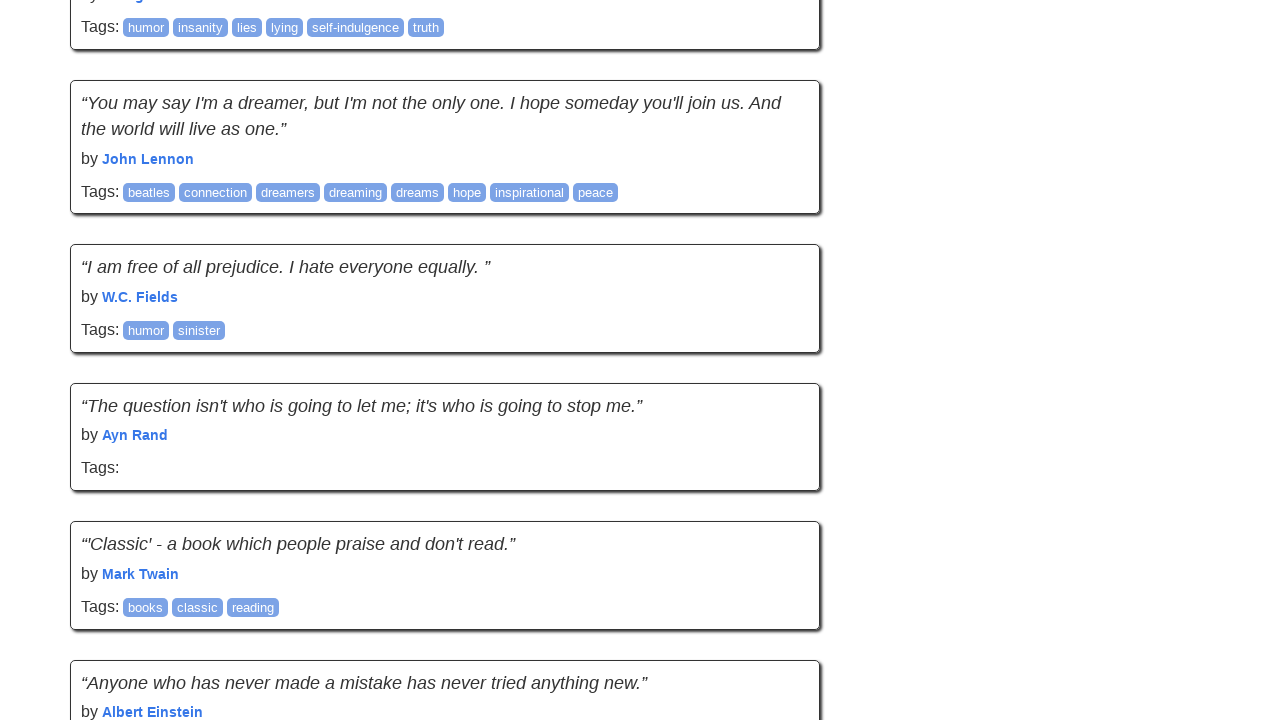

Evaluated new page scroll height
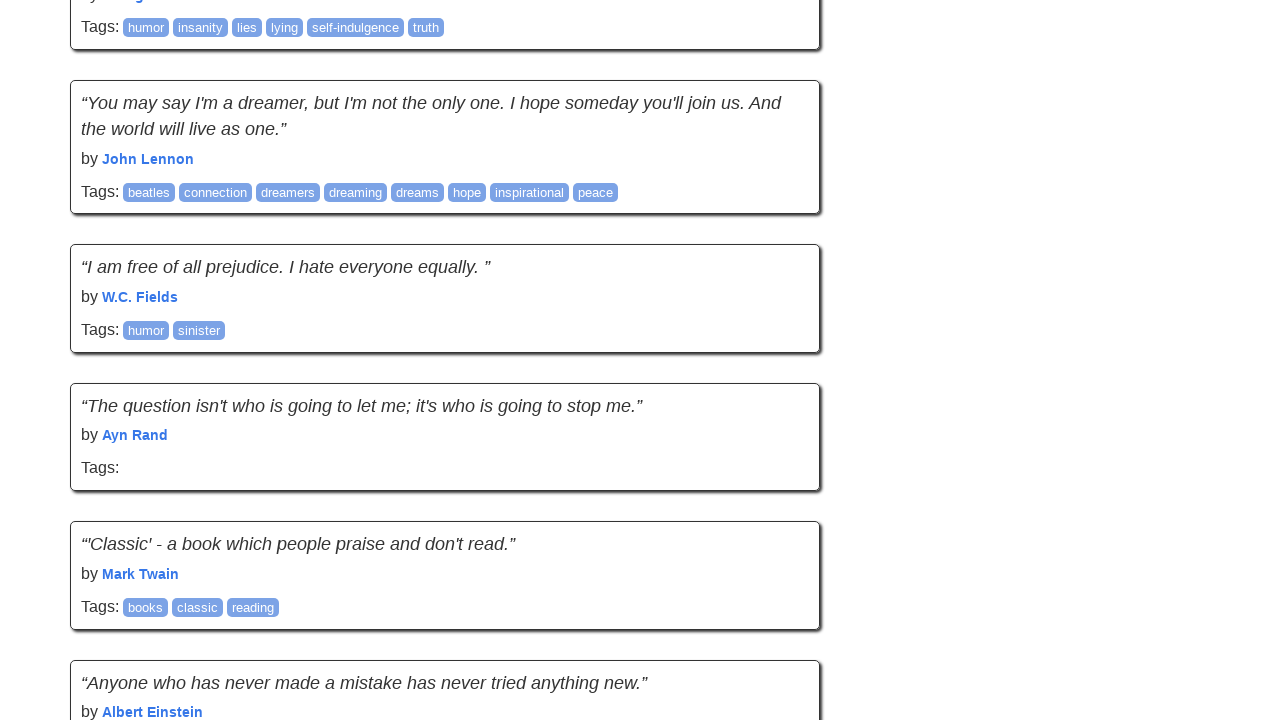

New content detected - continuing to scroll
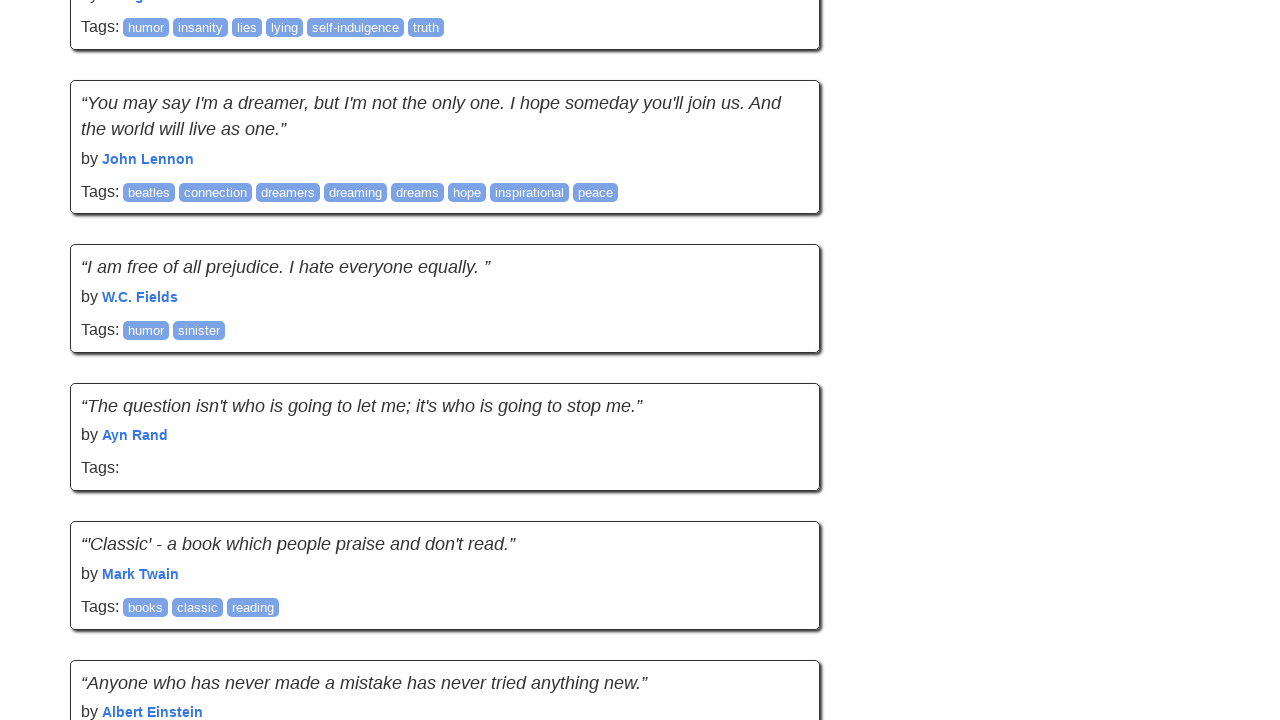

Scrolled to bottom of page
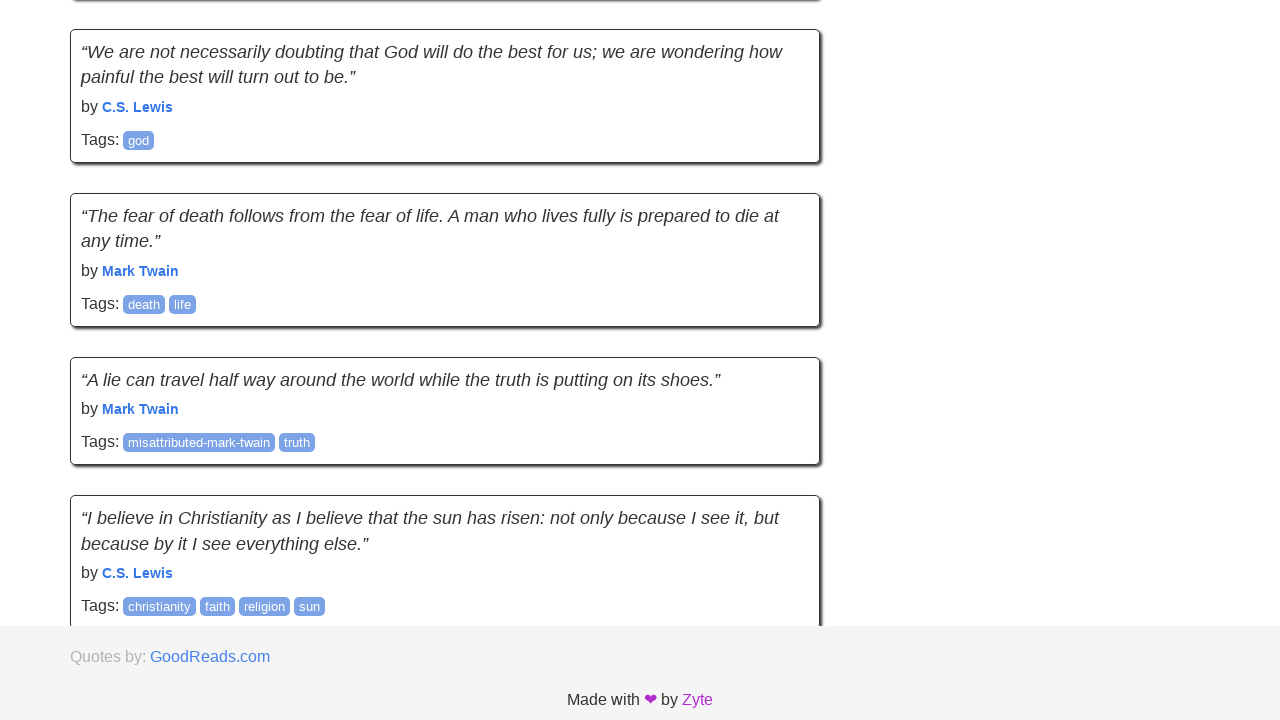

Waited 1 second for new content to load dynamically
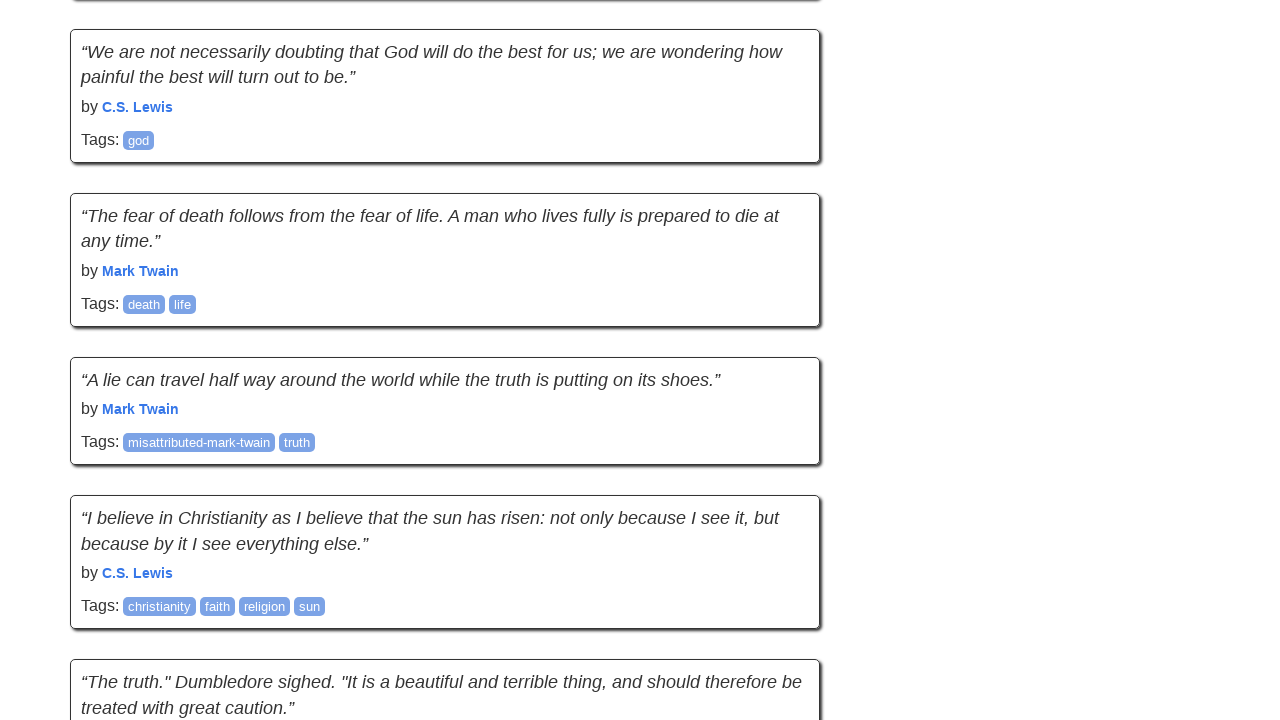

Evaluated new page scroll height
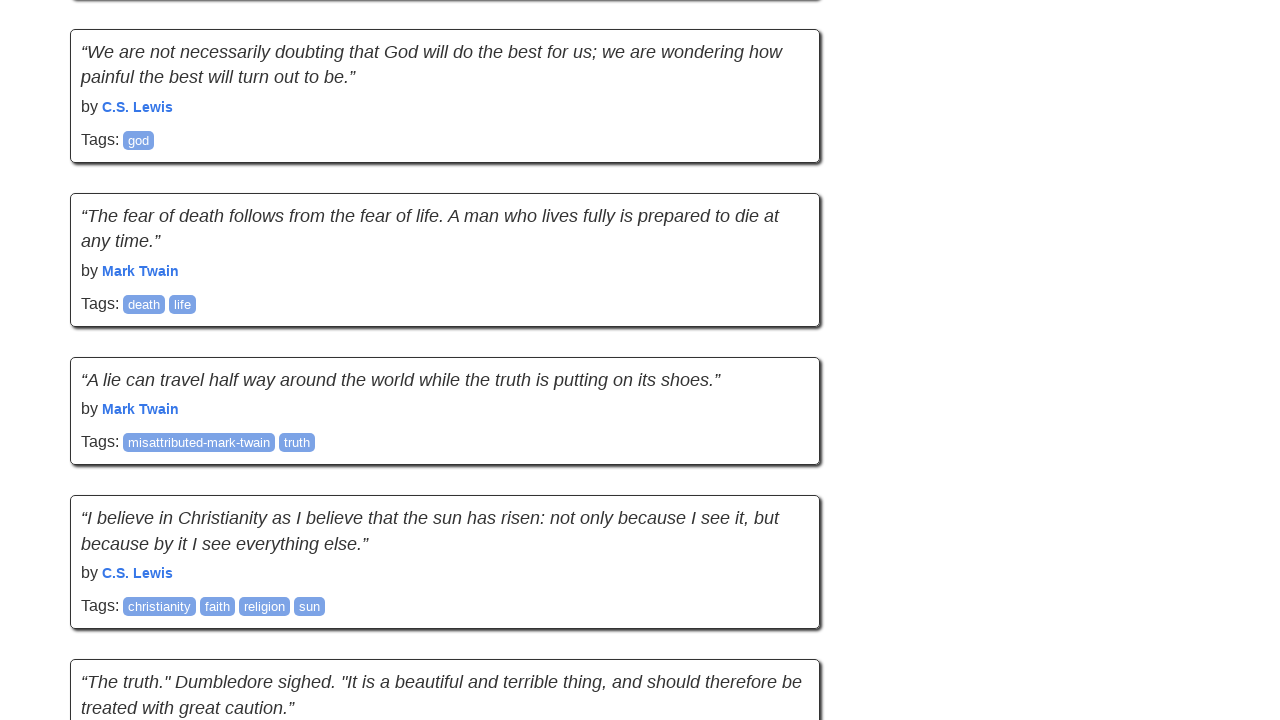

New content detected - continuing to scroll
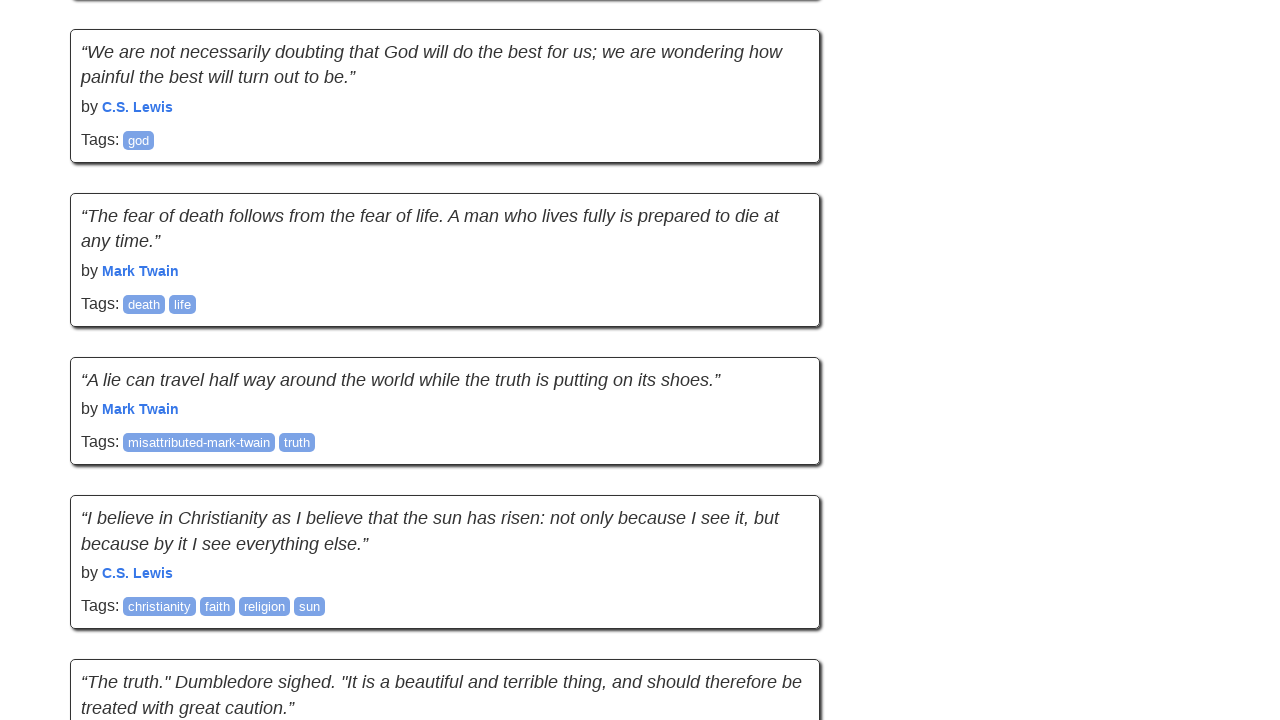

Scrolled to bottom of page
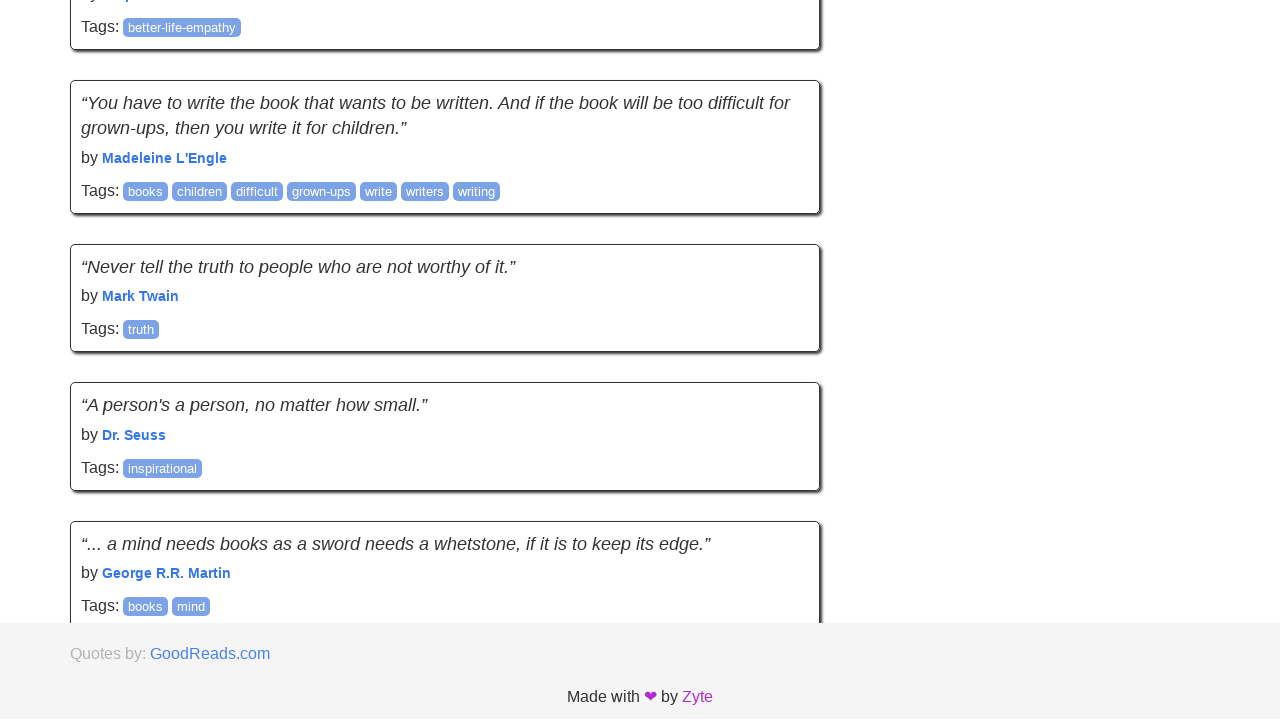

Waited 1 second for new content to load dynamically
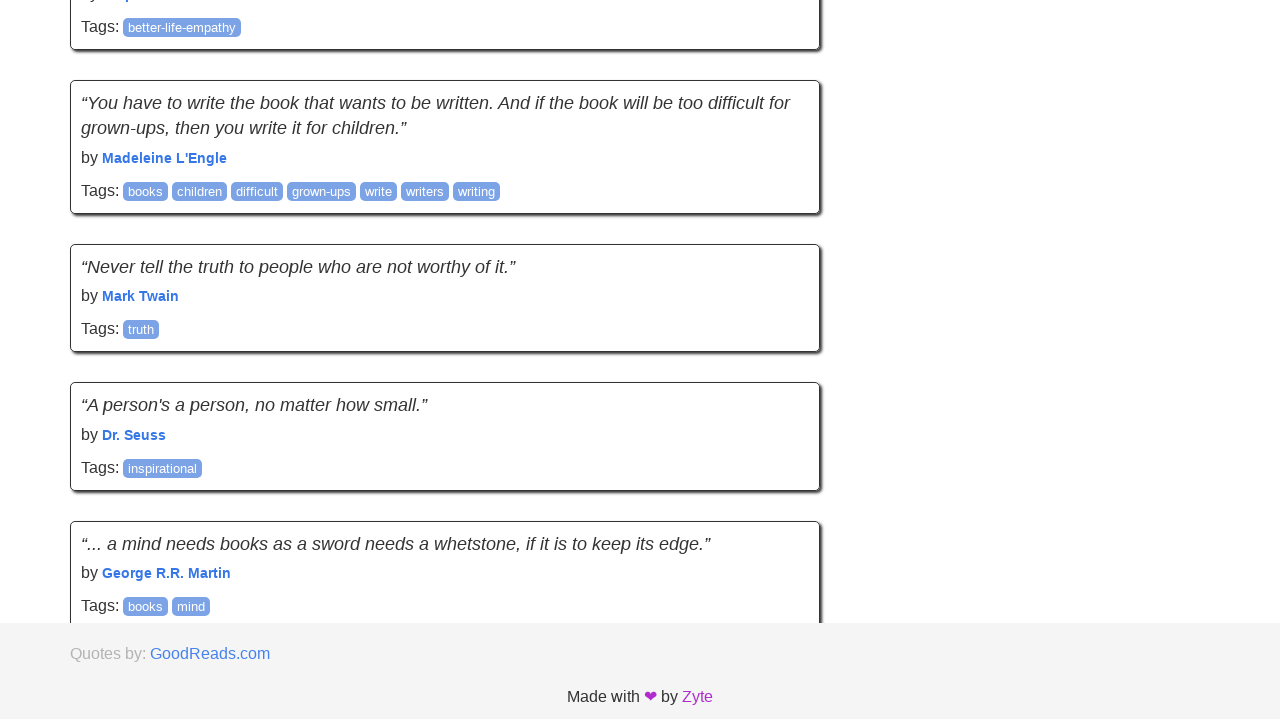

Evaluated new page scroll height
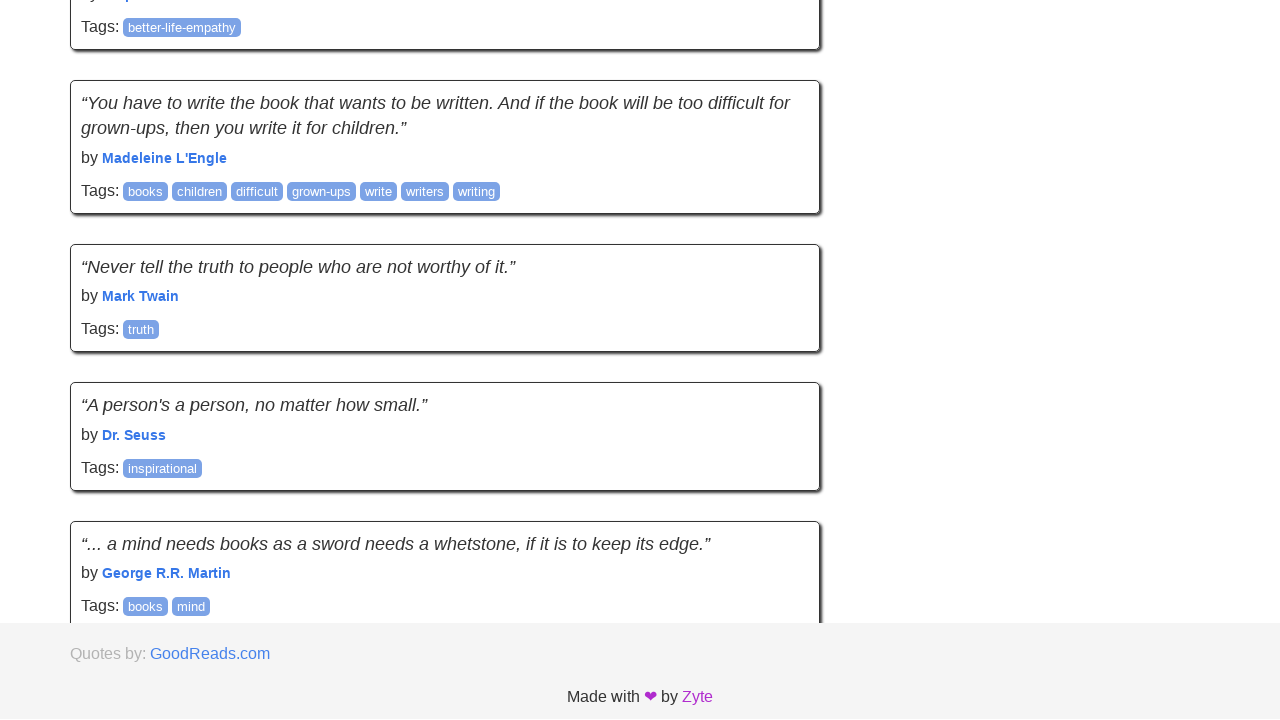

No new content loaded - reached end of page
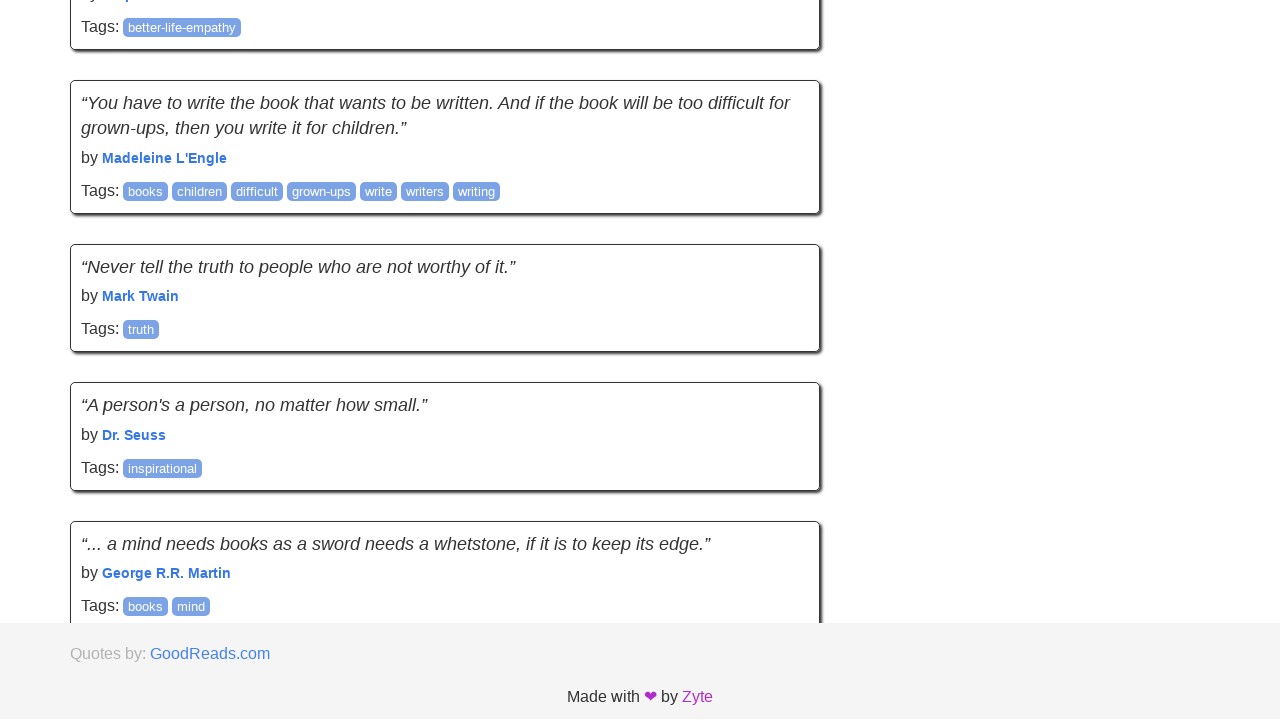

Confirmed all quote elements are present on the page
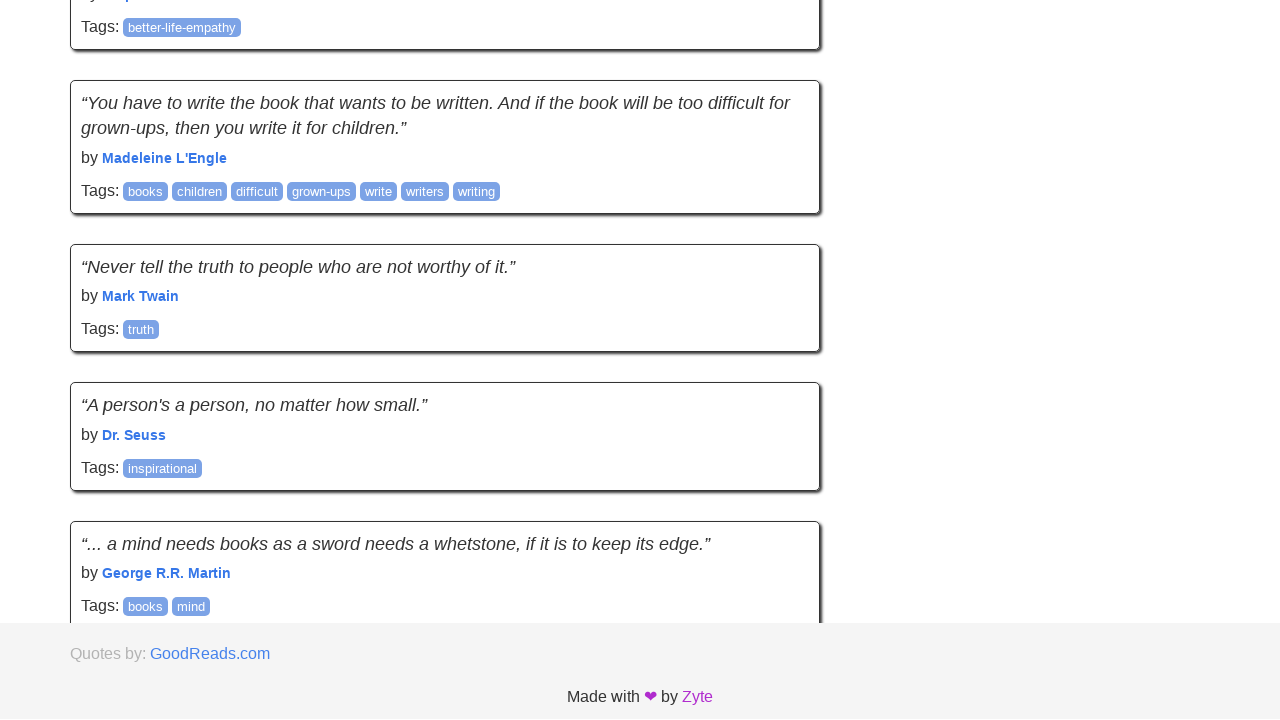

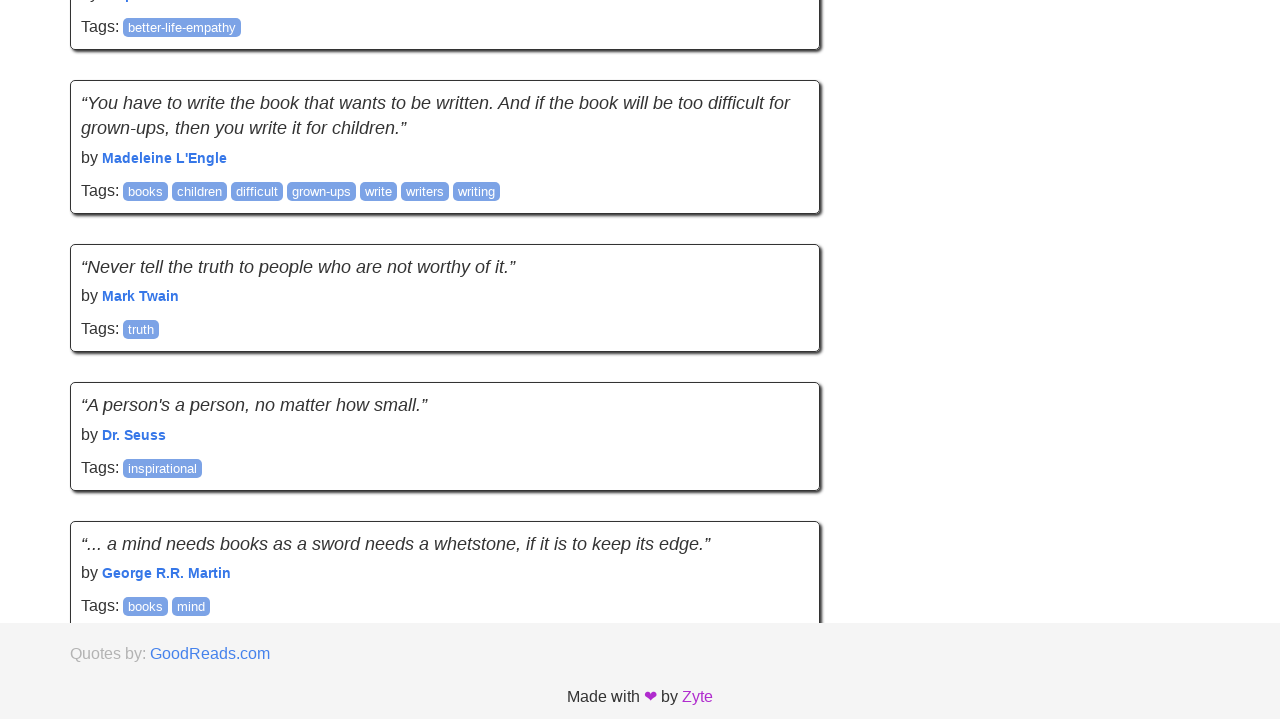